Automates the "1 to 50" clicking game by finding and clicking numbered buttons in sequence from 1 to 50 on a grid

Starting URL: http://zzzscore.com/1to50/

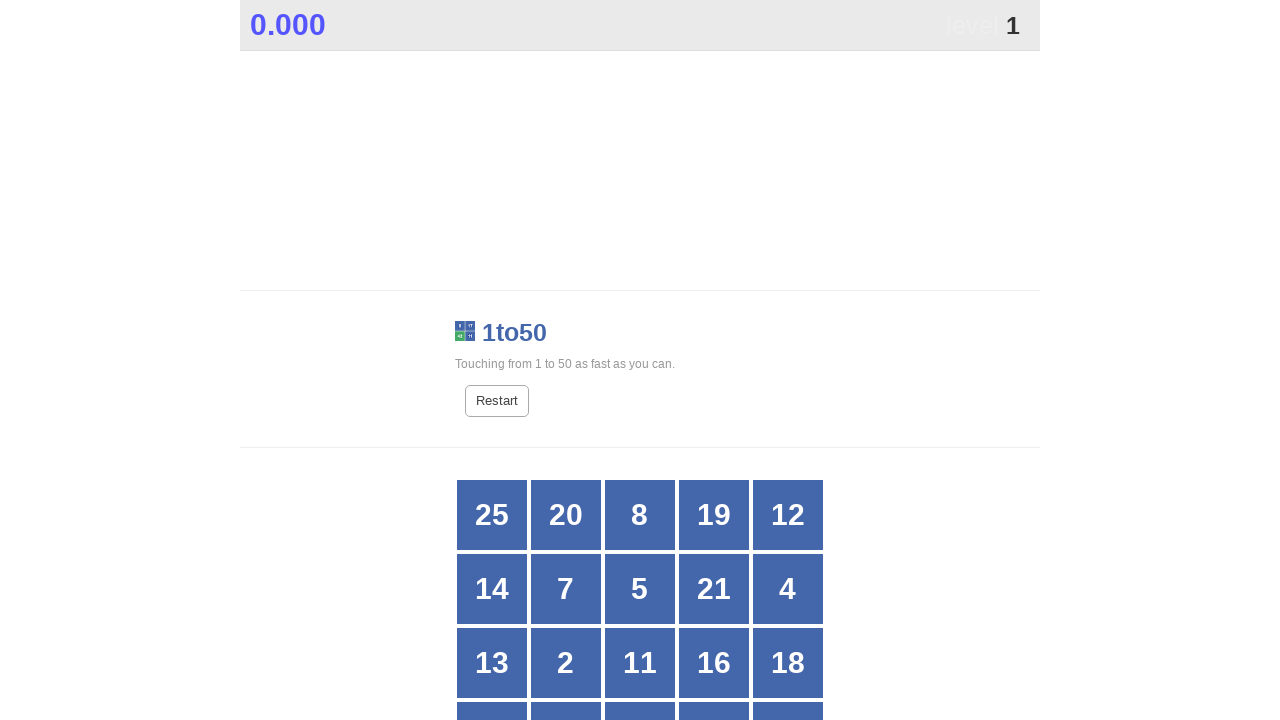

Set viewport size to 981x721 to avoid ad overlays
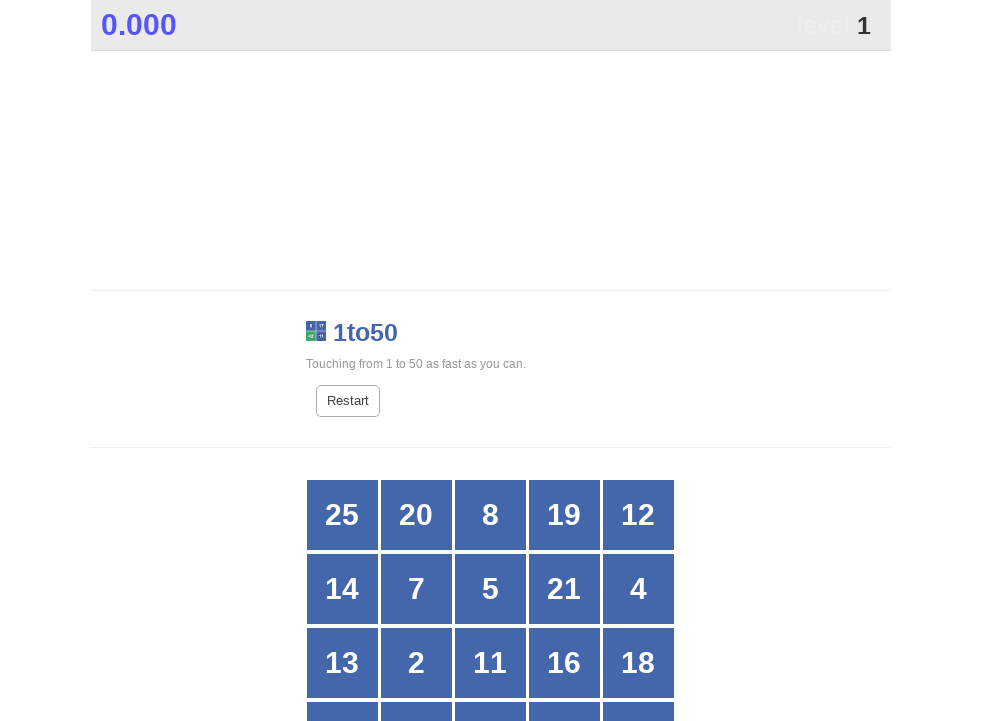

Game grid loaded and ready
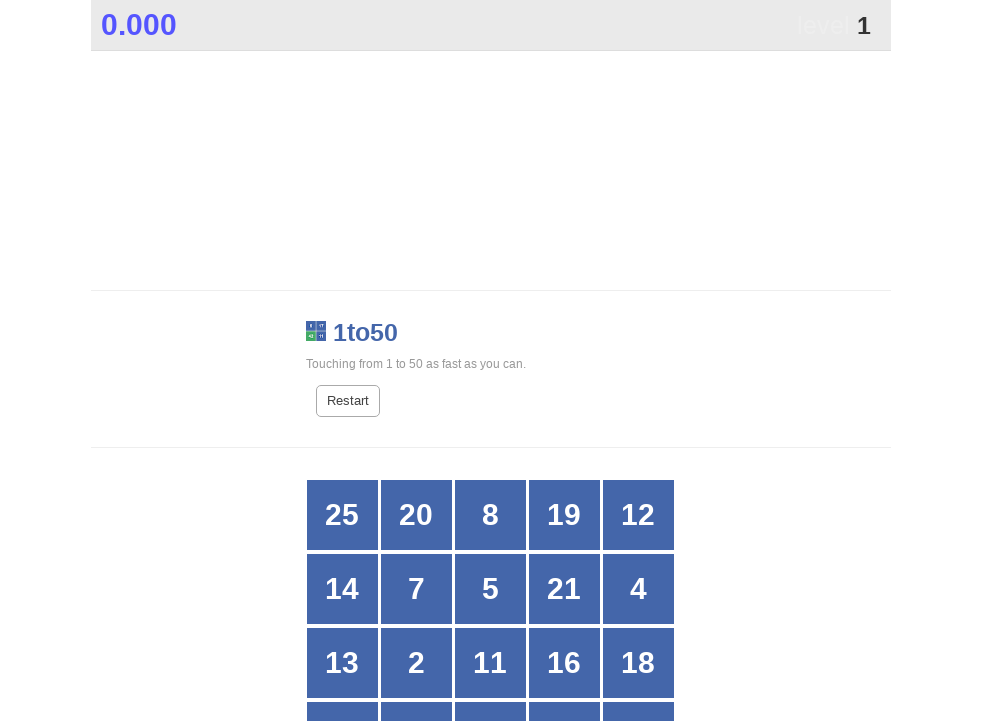

Clicked button number 1 at (416, 361) on xpath=//*[@id="grid"]/div[*] >> nth=21
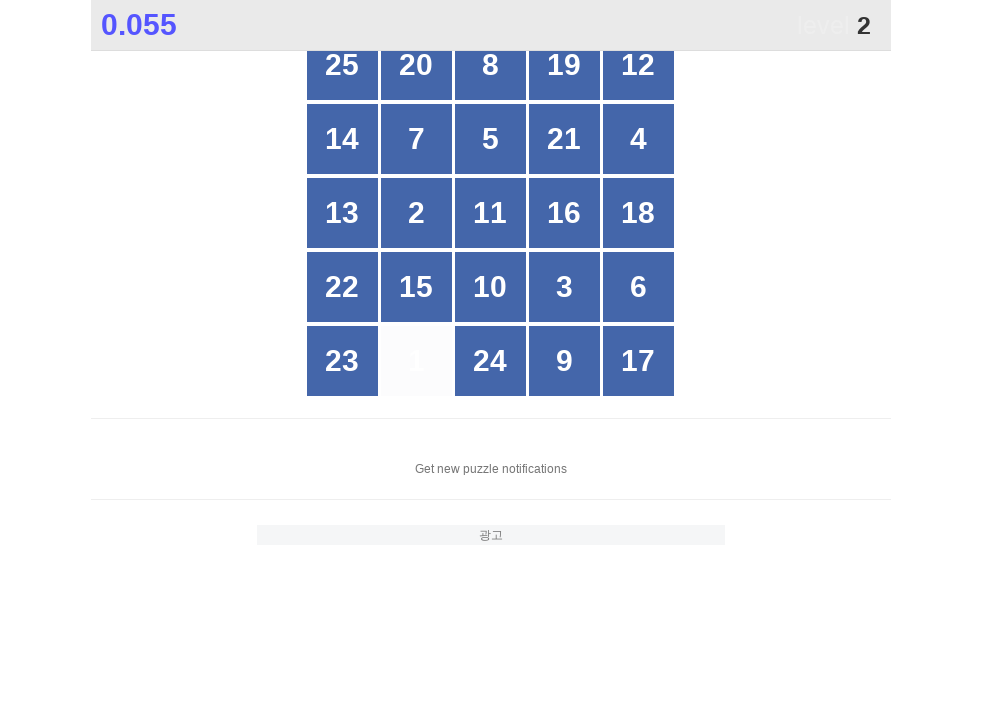

Clicked button number 2 at (416, 213) on xpath=//*[@id="grid"]/div[*] >> nth=11
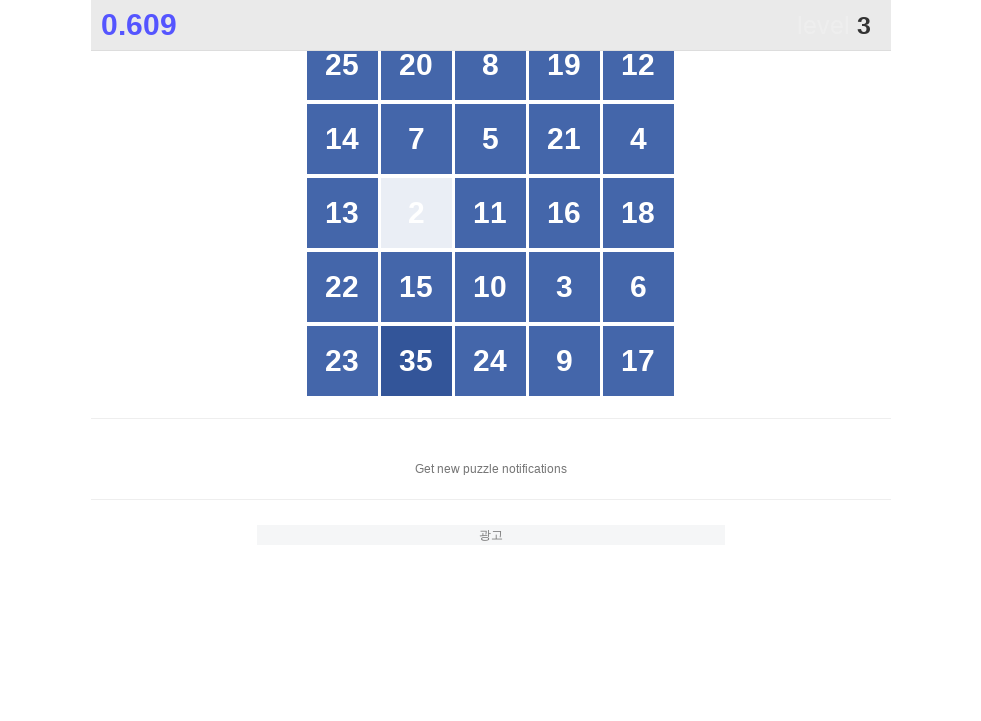

Clicked button number 3 at (564, 287) on xpath=//*[@id="grid"]/div[*] >> nth=18
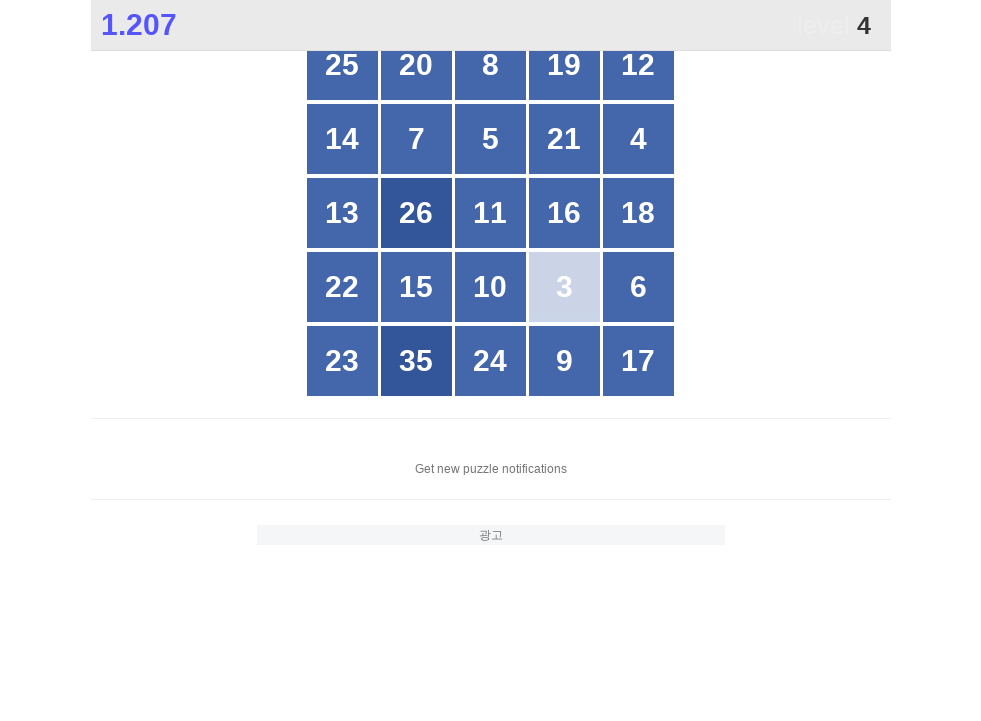

Clicked button number 4 at (638, 139) on xpath=//*[@id="grid"]/div[*] >> nth=9
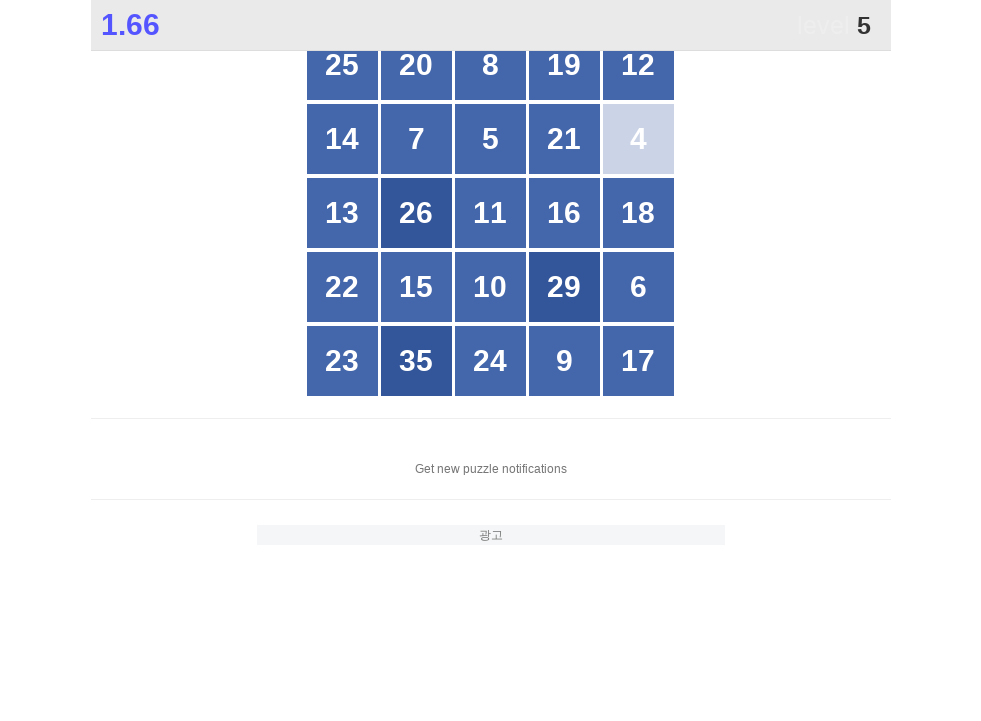

Clicked button number 5 at (490, 139) on xpath=//*[@id="grid"]/div[*] >> nth=7
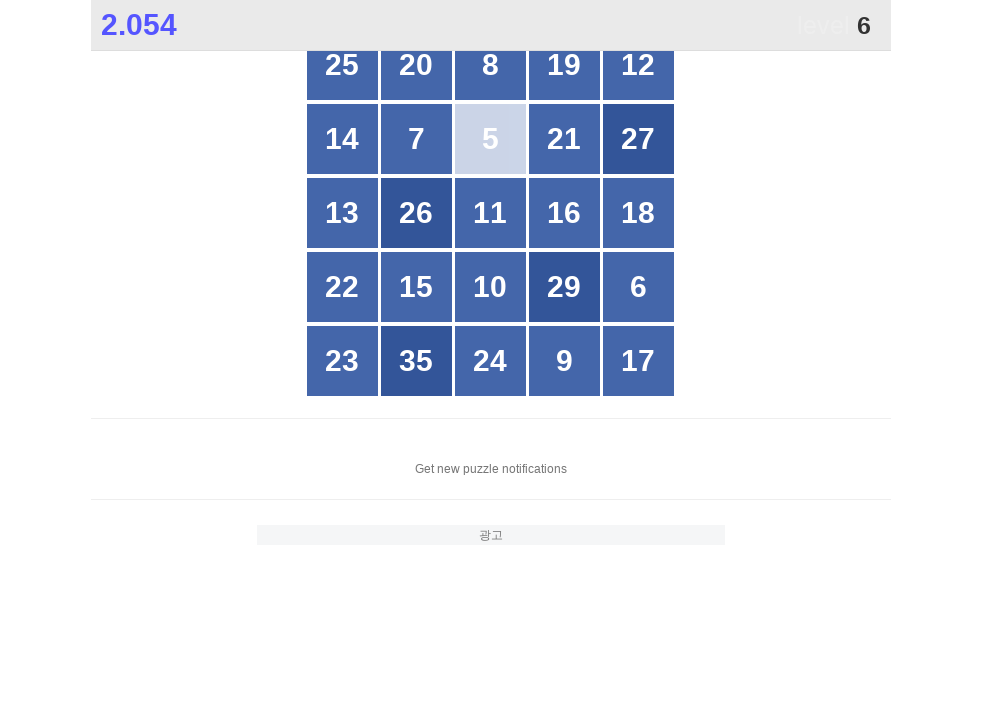

Clicked button number 6 at (638, 287) on xpath=//*[@id="grid"]/div[*] >> nth=19
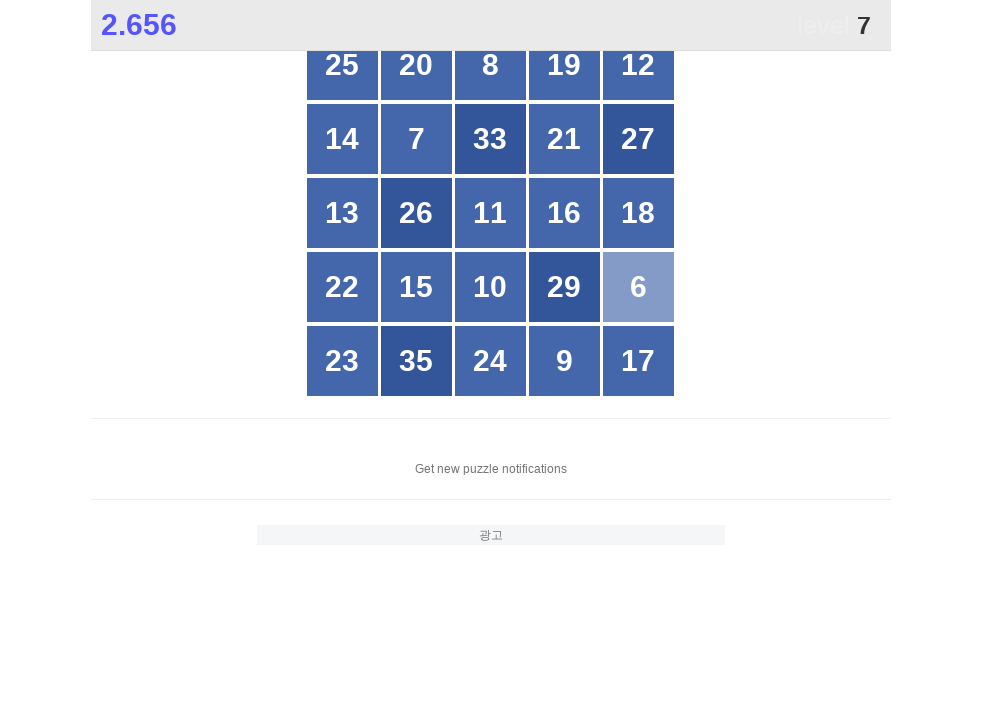

Clicked button number 7 at (416, 139) on xpath=//*[@id="grid"]/div[*] >> nth=6
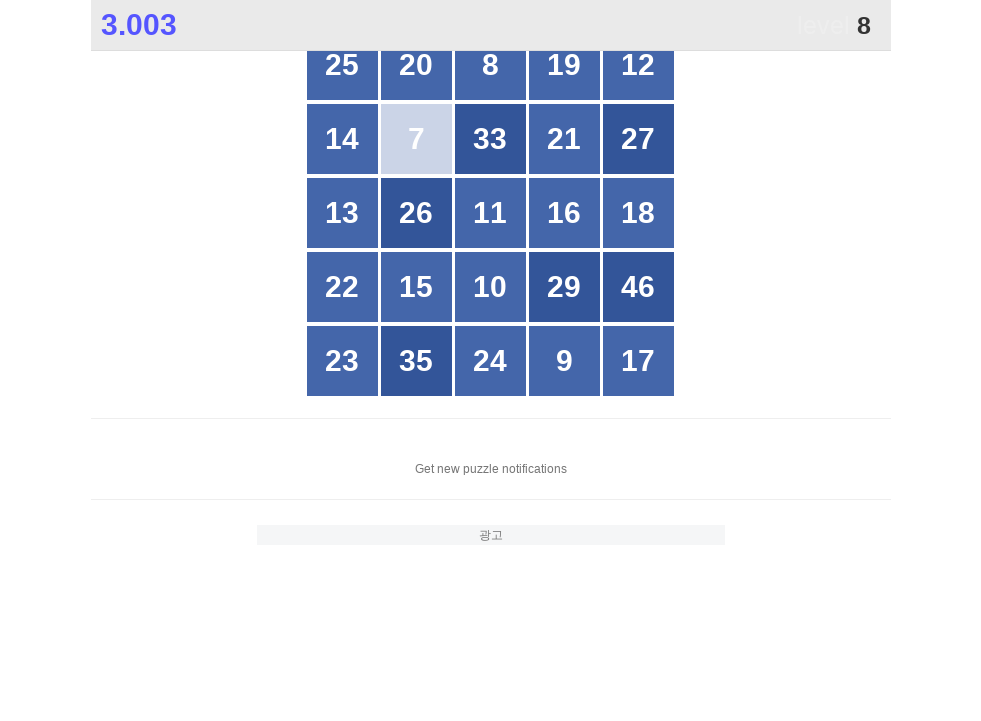

Clicked button number 8 at (490, 65) on xpath=//*[@id="grid"]/div[*] >> nth=2
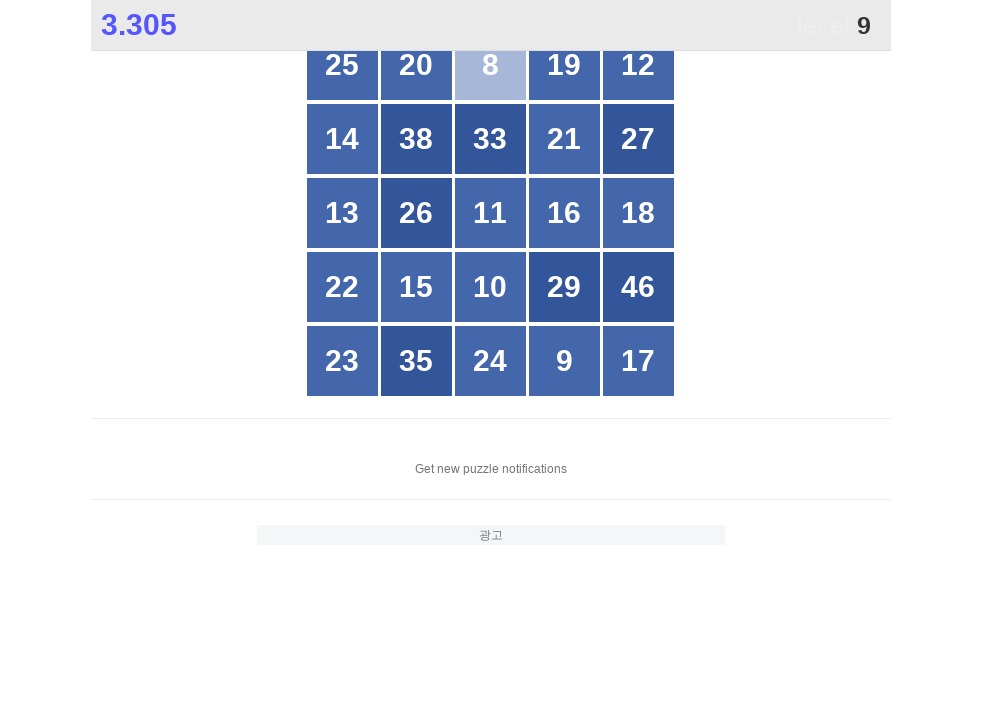

Clicked button number 9 at (564, 361) on xpath=//*[@id="grid"]/div[*] >> nth=23
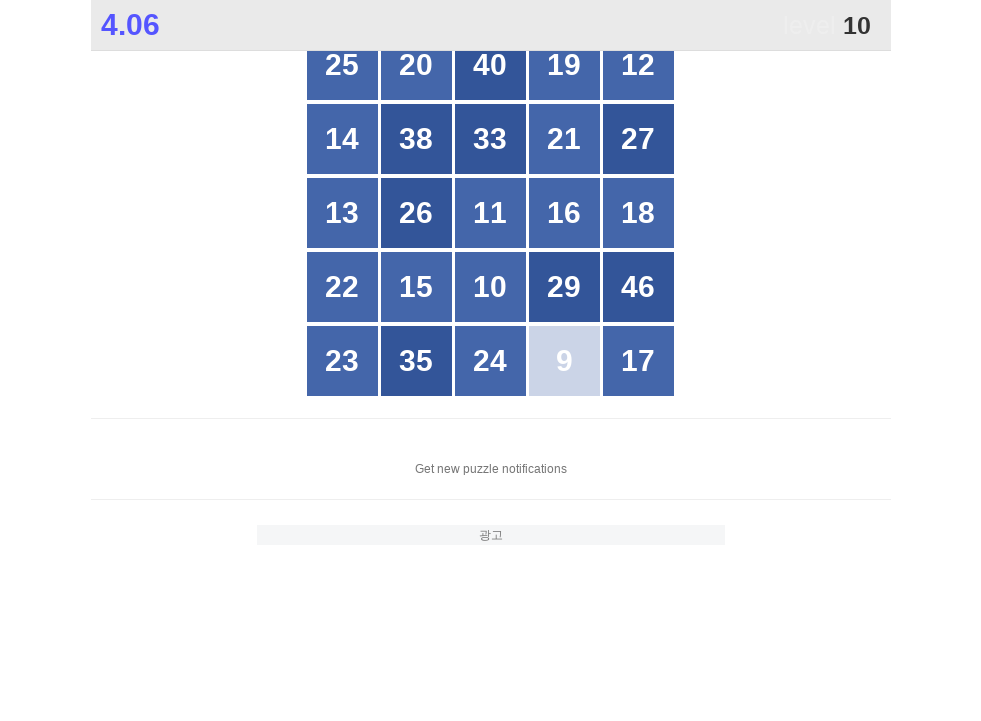

Clicked button number 10 at (490, 287) on xpath=//*[@id="grid"]/div[*] >> nth=17
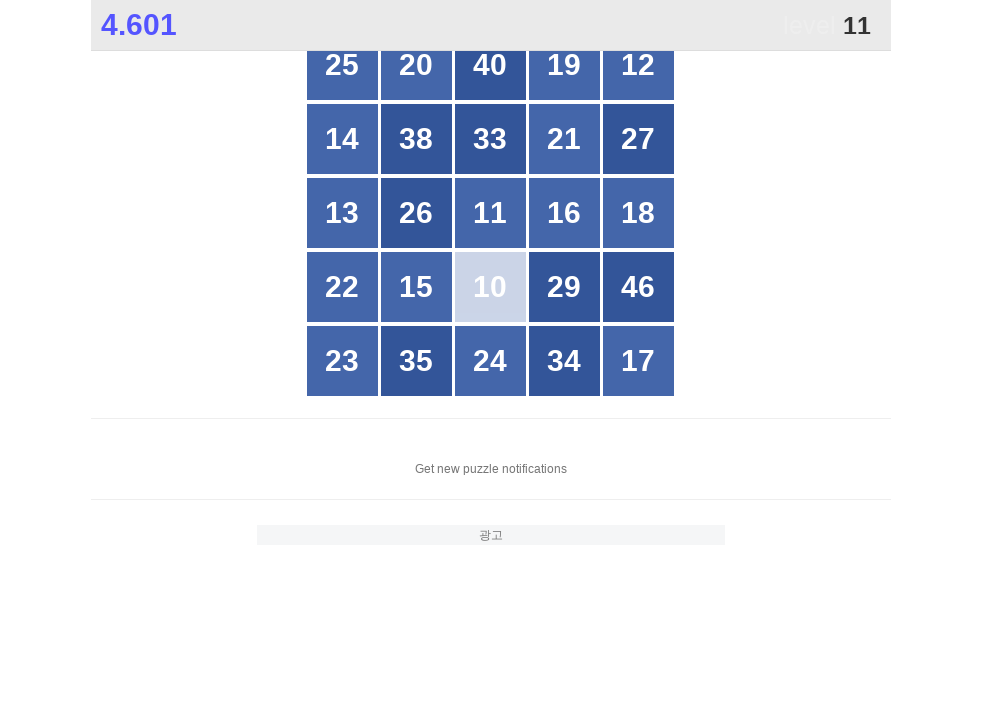

Clicked button number 11 at (490, 213) on xpath=//*[@id="grid"]/div[*] >> nth=12
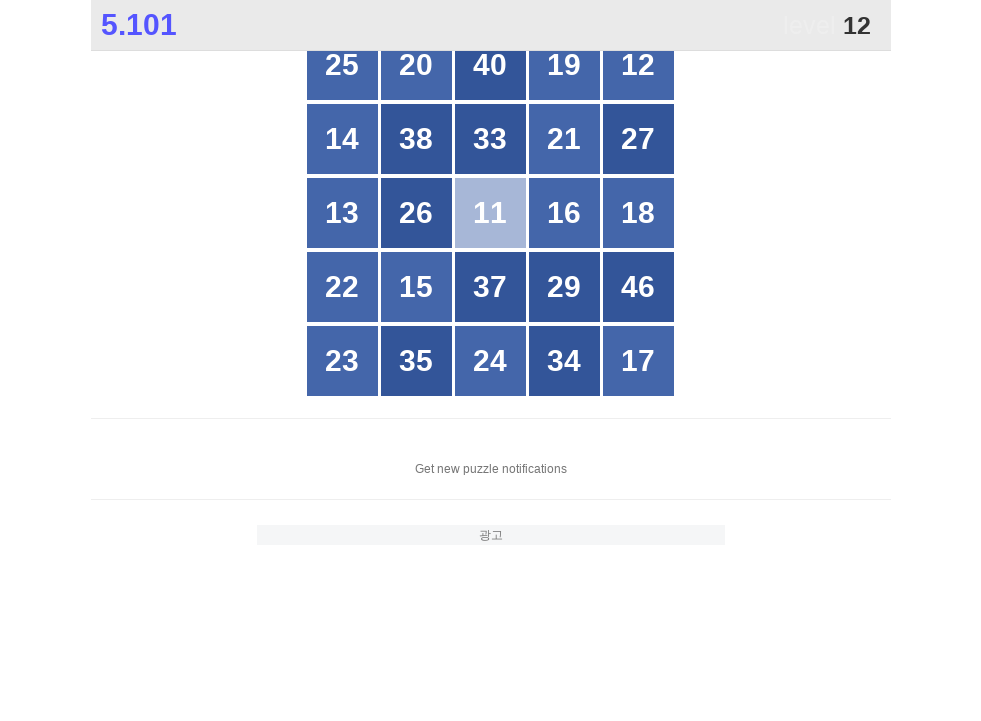

Clicked button number 12 at (638, 65) on xpath=//*[@id="grid"]/div[*] >> nth=4
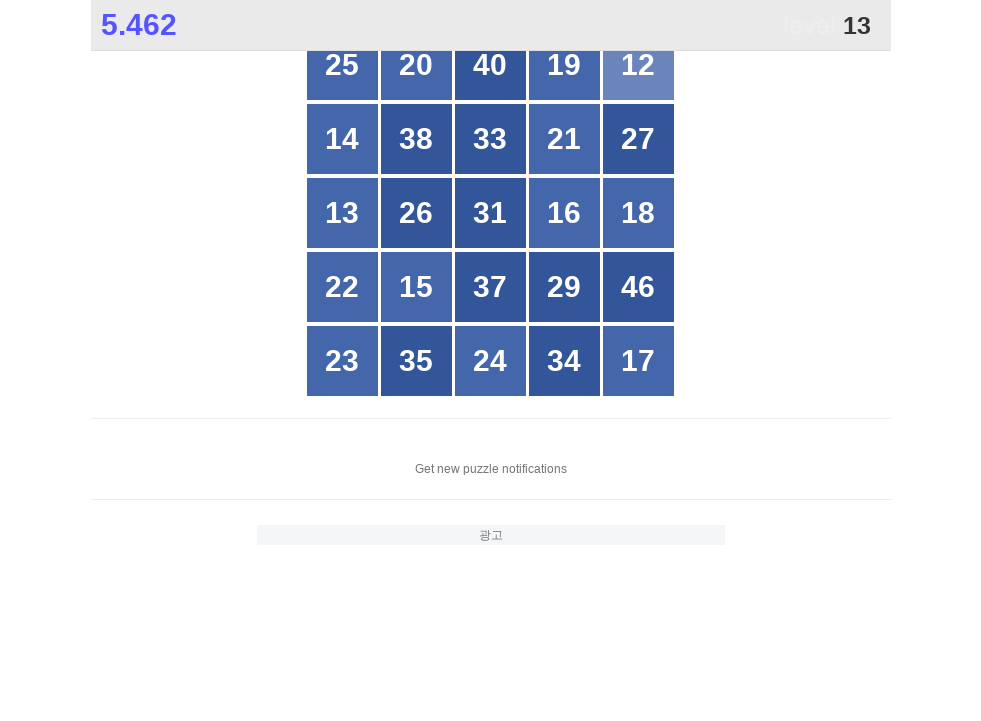

Clicked button number 13 at (342, 213) on xpath=//*[@id="grid"]/div[*] >> nth=10
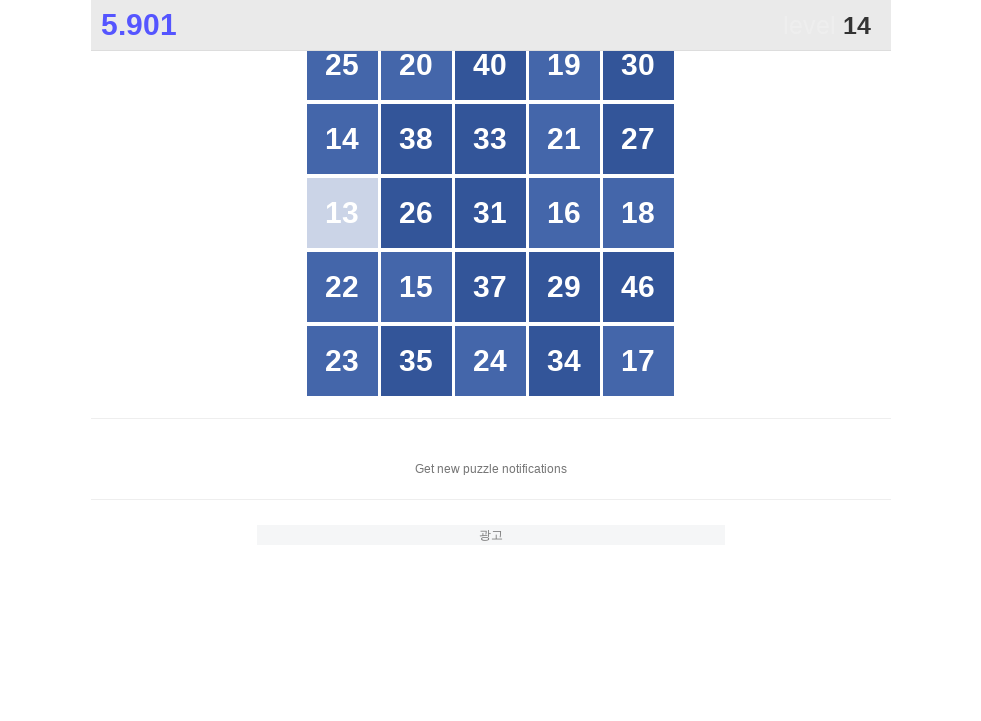

Clicked button number 14 at (342, 139) on xpath=//*[@id="grid"]/div[*] >> nth=5
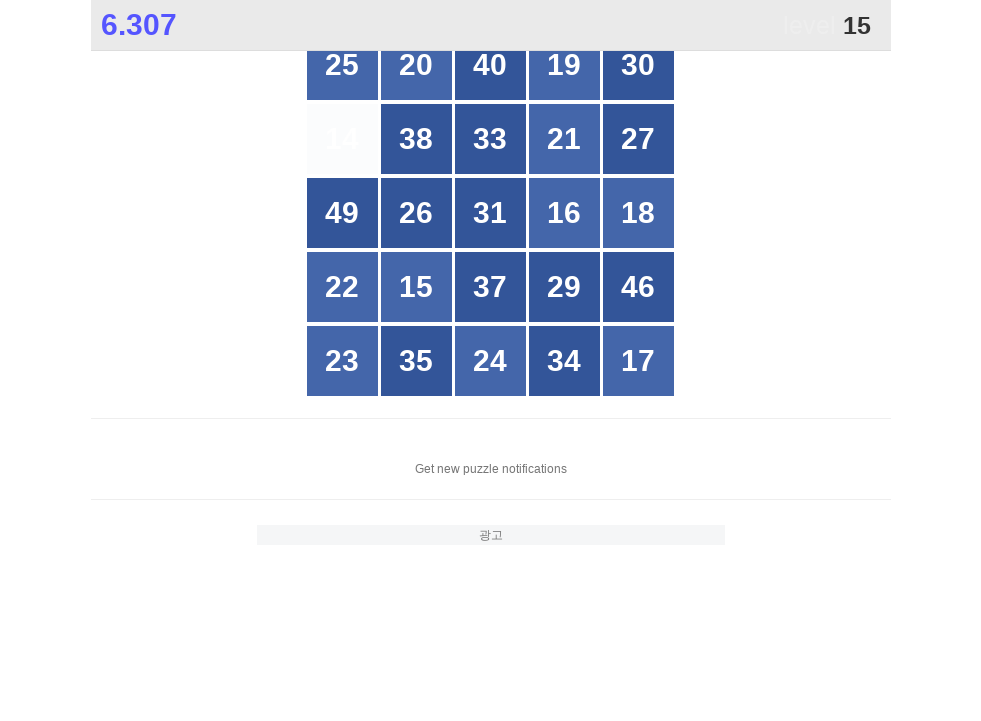

Clicked button number 15 at (416, 287) on xpath=//*[@id="grid"]/div[*] >> nth=16
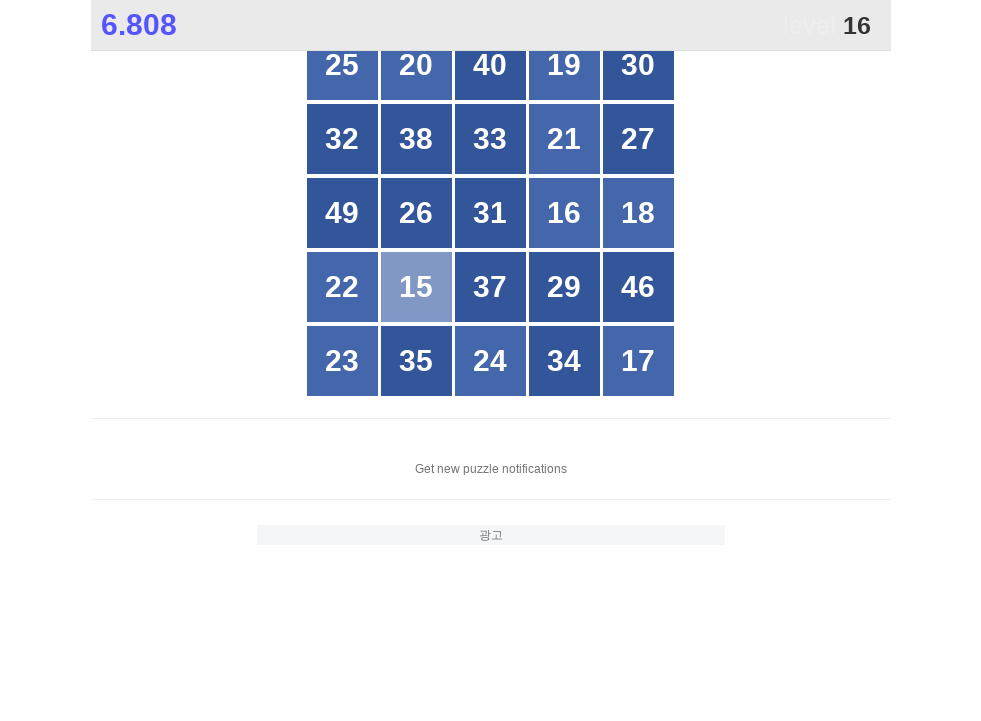

Clicked button number 16 at (564, 213) on xpath=//*[@id="grid"]/div[*] >> nth=13
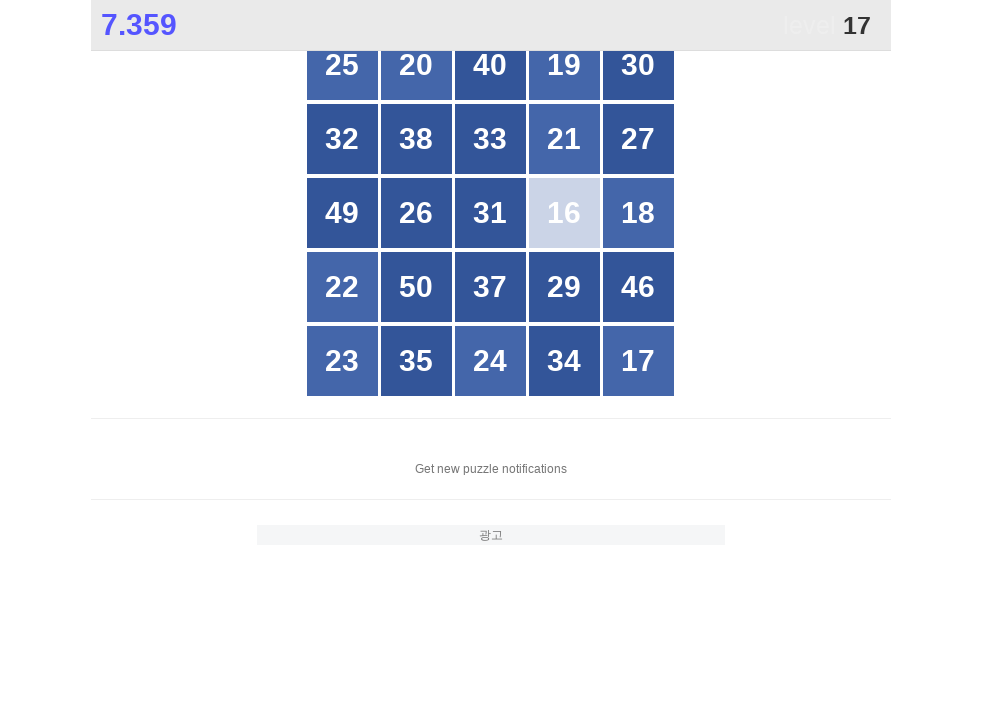

Clicked button number 17 at (638, 361) on xpath=//*[@id="grid"]/div[*] >> nth=24
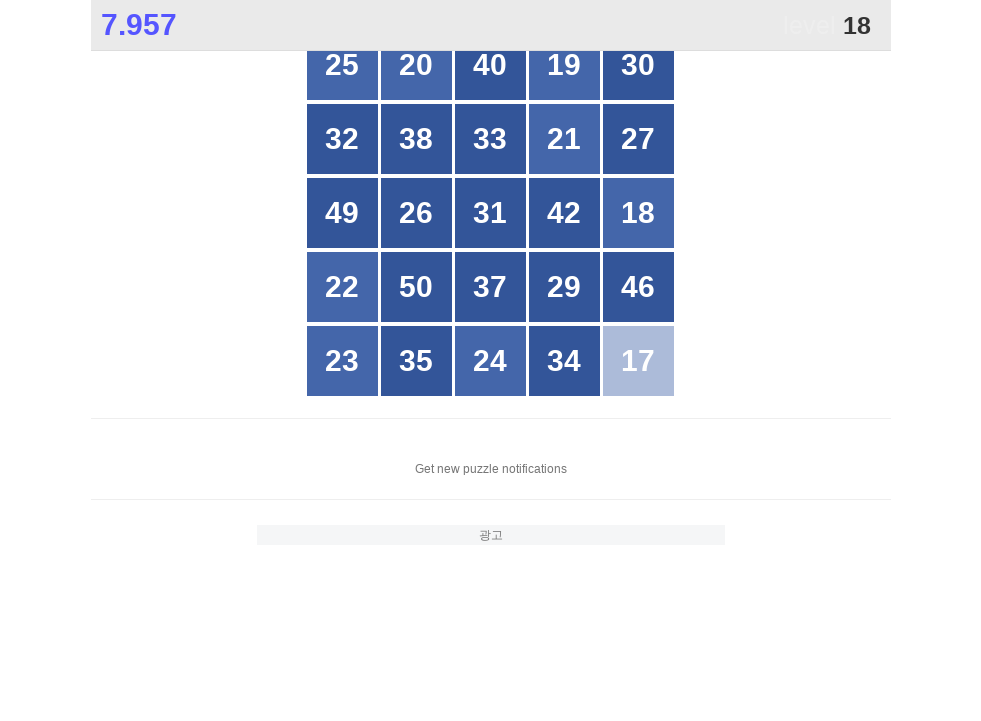

Clicked button number 18 at (638, 213) on xpath=//*[@id="grid"]/div[*] >> nth=14
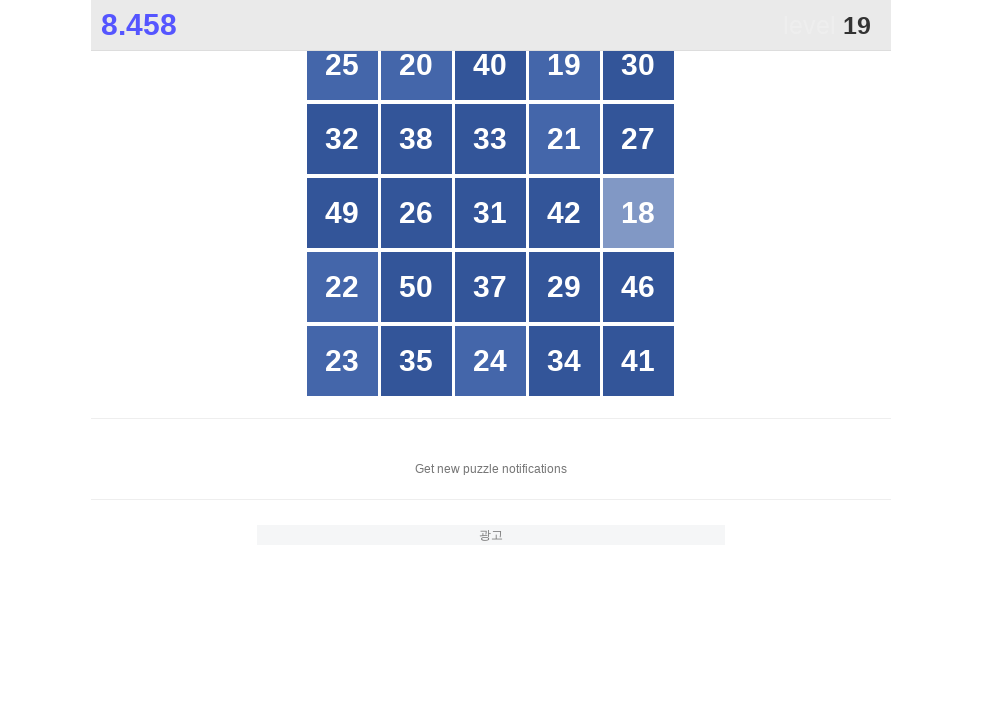

Clicked button number 19 at (564, 65) on xpath=//*[@id="grid"]/div[*] >> nth=3
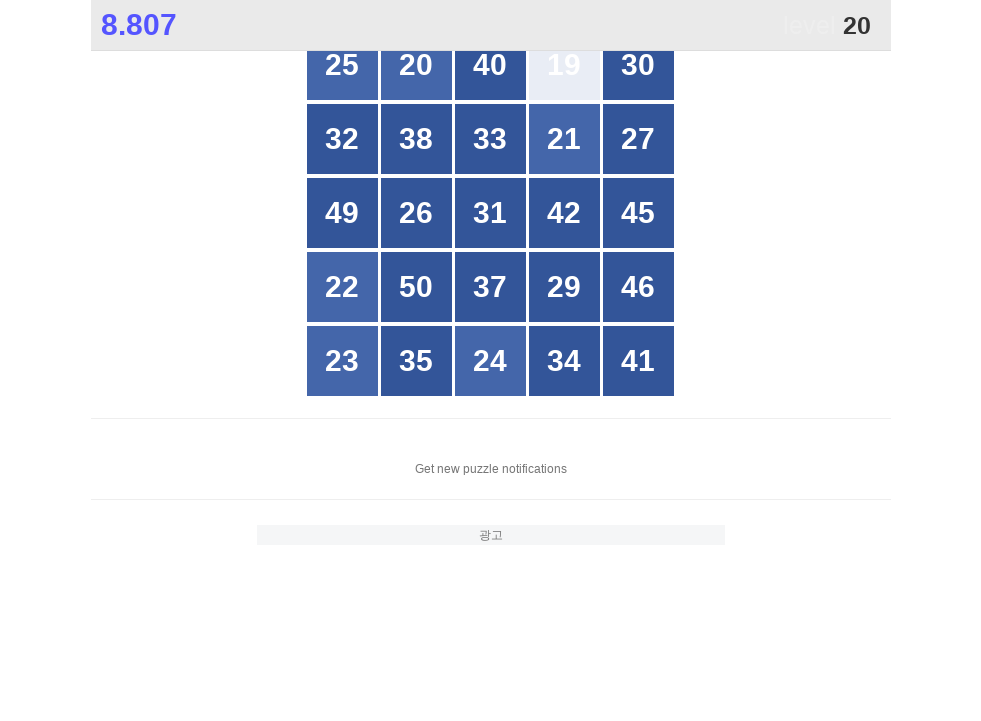

Clicked button number 20 at (416, 65) on xpath=//*[@id="grid"]/div[*] >> nth=1
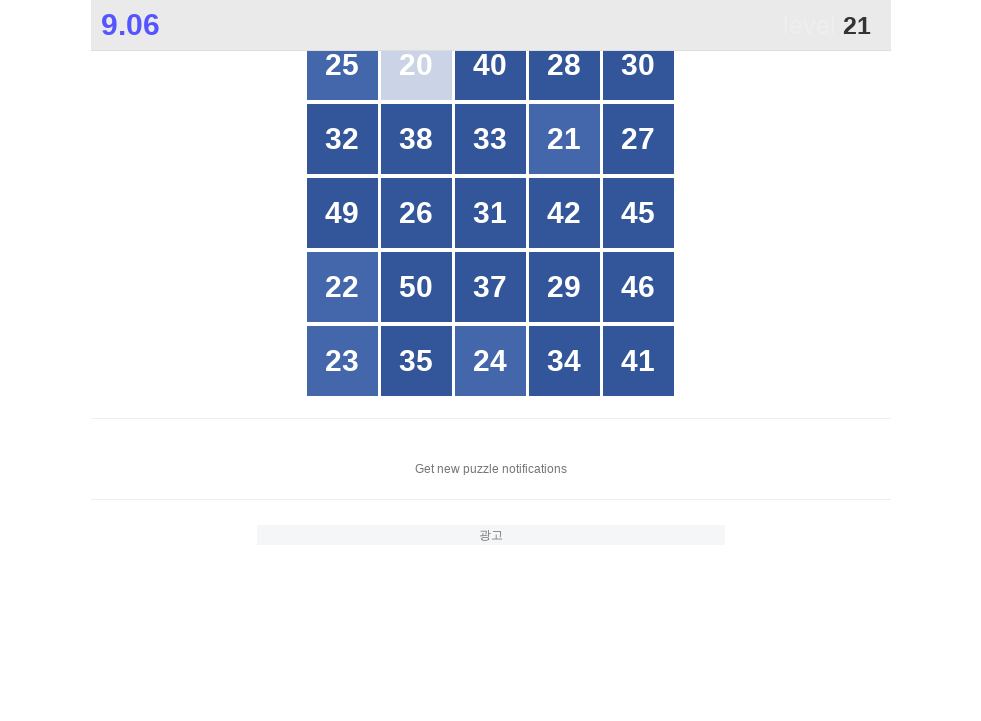

Clicked button number 21 at (564, 139) on xpath=//*[@id="grid"]/div[*] >> nth=8
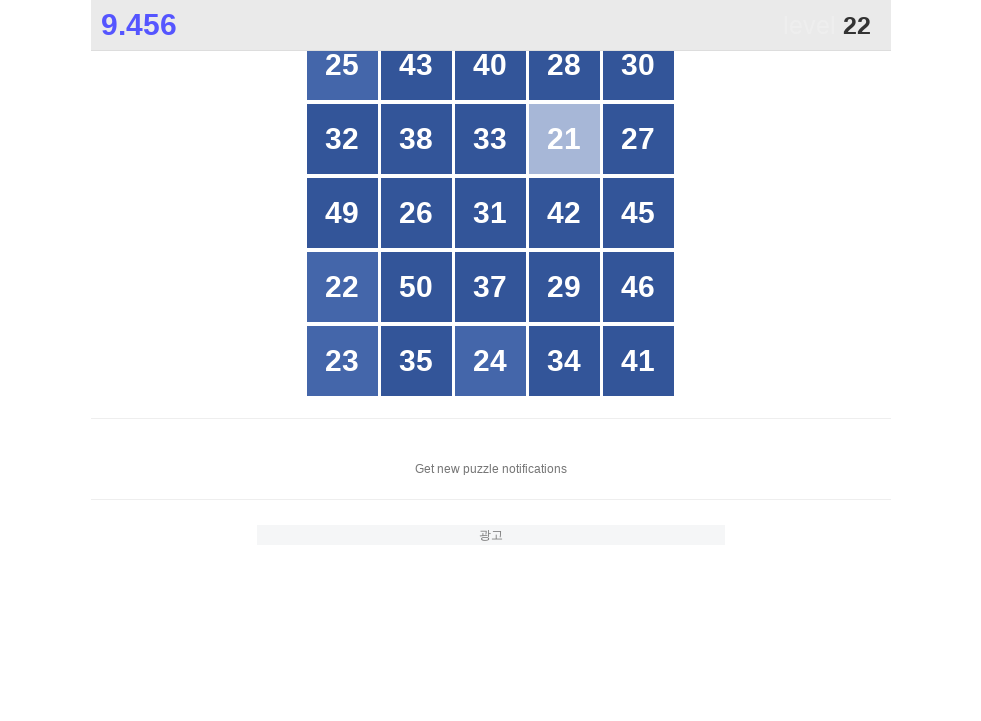

Clicked button number 22 at (342, 287) on xpath=//*[@id="grid"]/div[*] >> nth=15
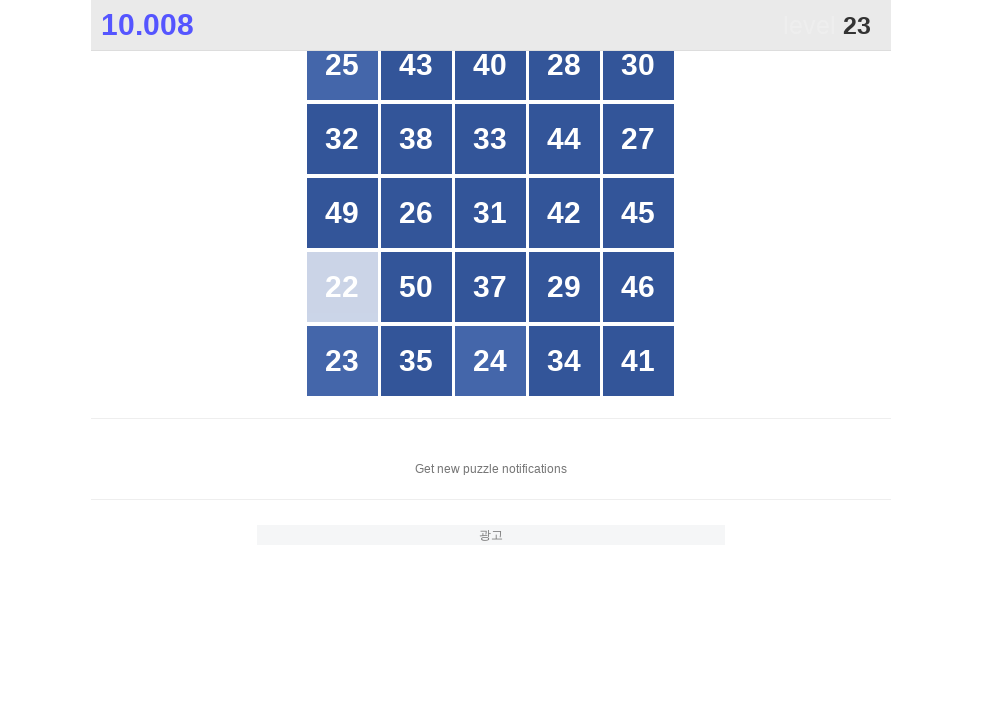

Clicked button number 23 at (342, 361) on xpath=//*[@id="grid"]/div[*] >> nth=20
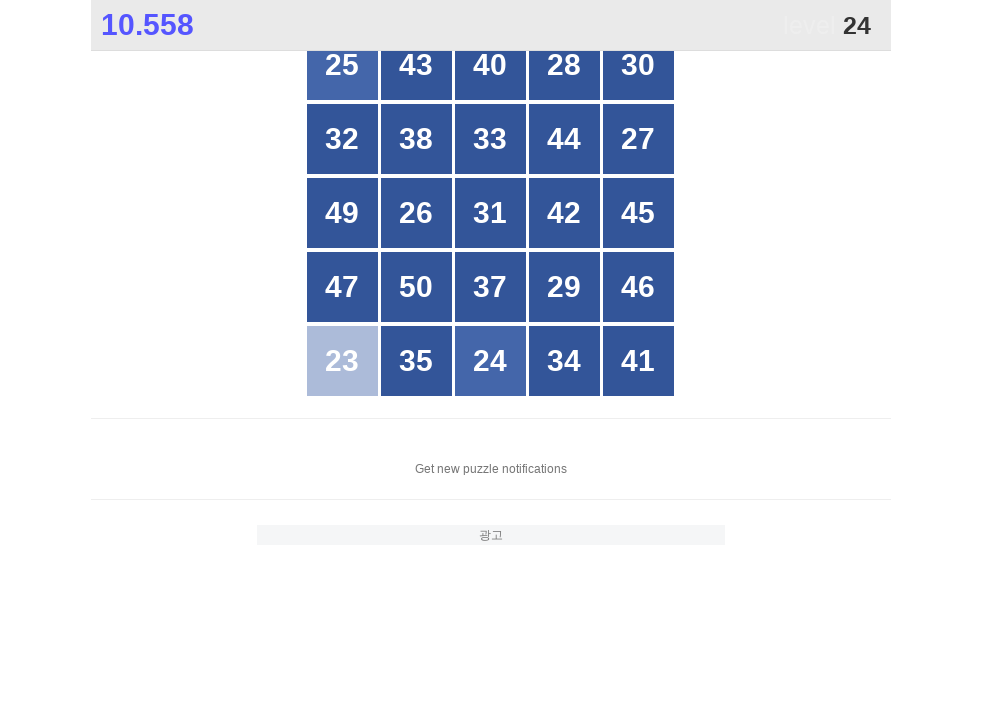

Clicked button number 24 at (490, 361) on xpath=//*[@id="grid"]/div[*] >> nth=22
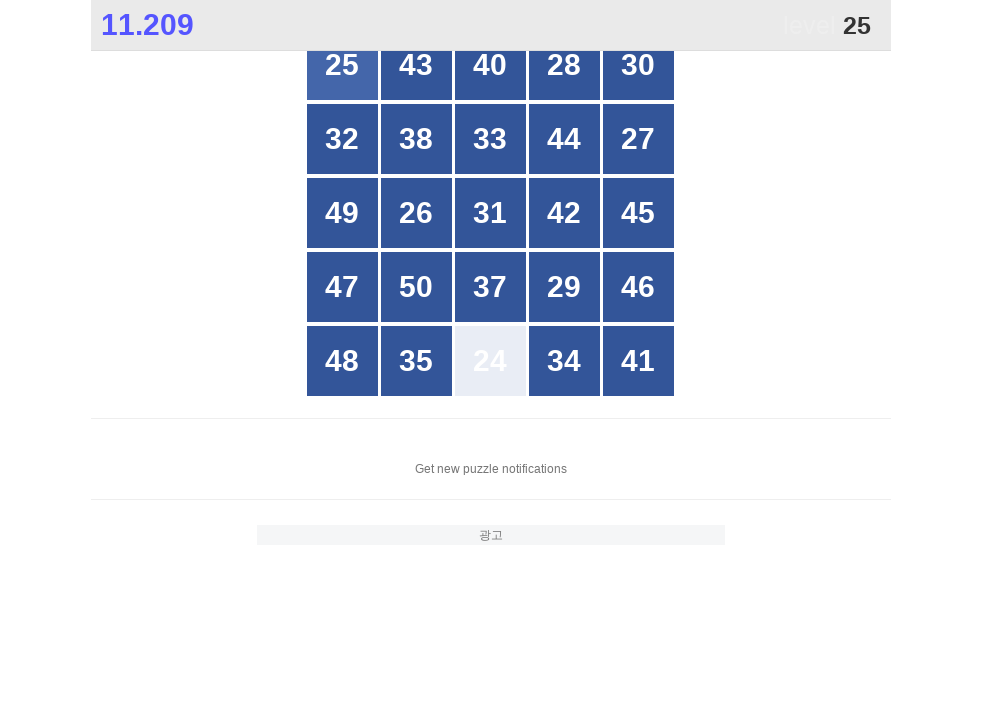

Clicked button number 25 at (342, 65) on xpath=//*[@id="grid"]/div[*] >> nth=0
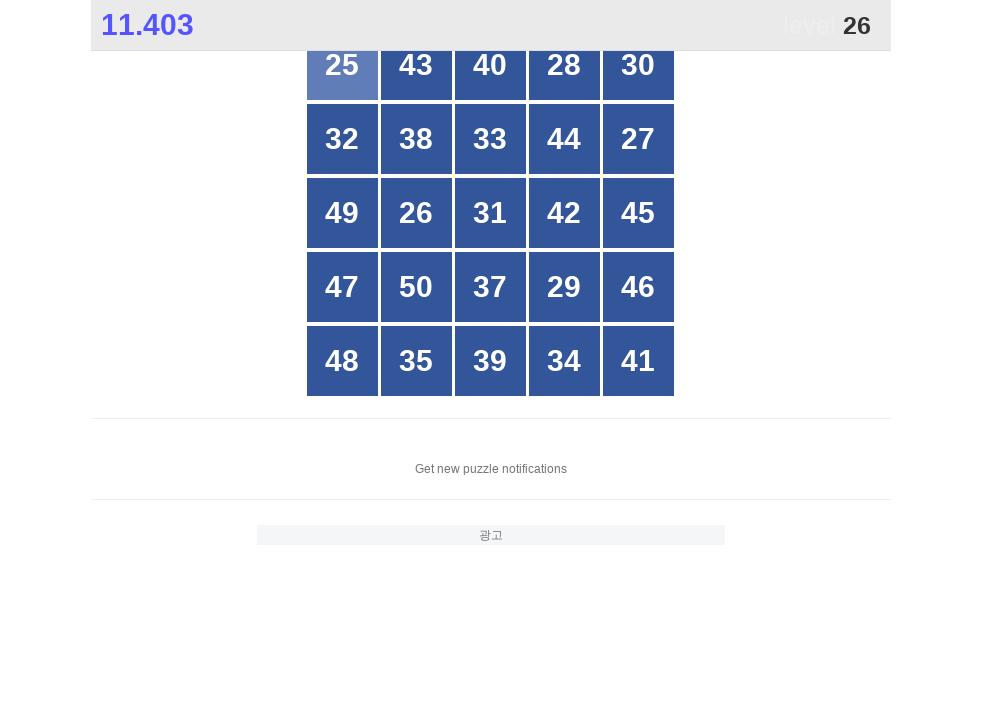

Clicked button number 26 at (416, 213) on xpath=//*[@id="grid"]/div[*] >> nth=11
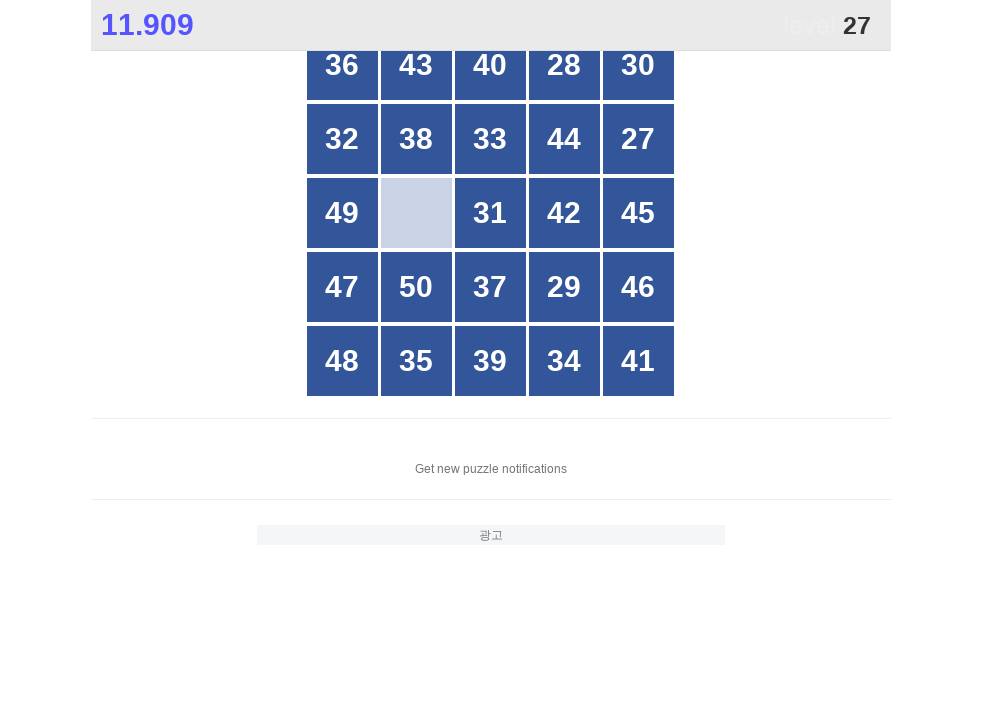

Clicked button number 27 at (638, 139) on xpath=//*[@id="grid"]/div[*] >> nth=9
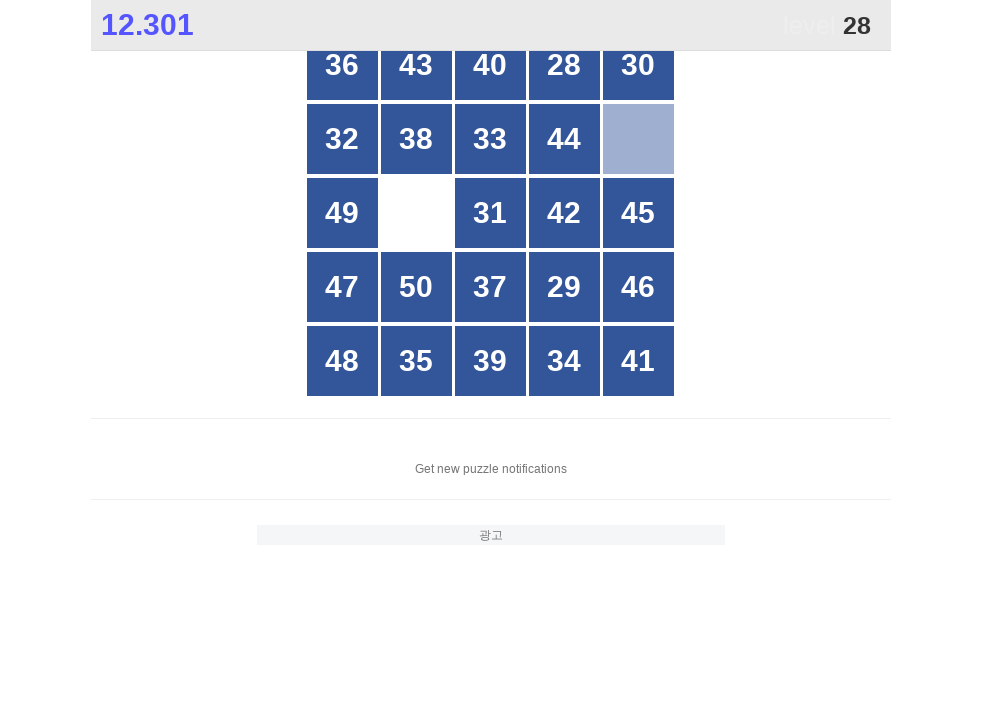

Clicked button number 28 at (564, 65) on xpath=//*[@id="grid"]/div[*] >> nth=3
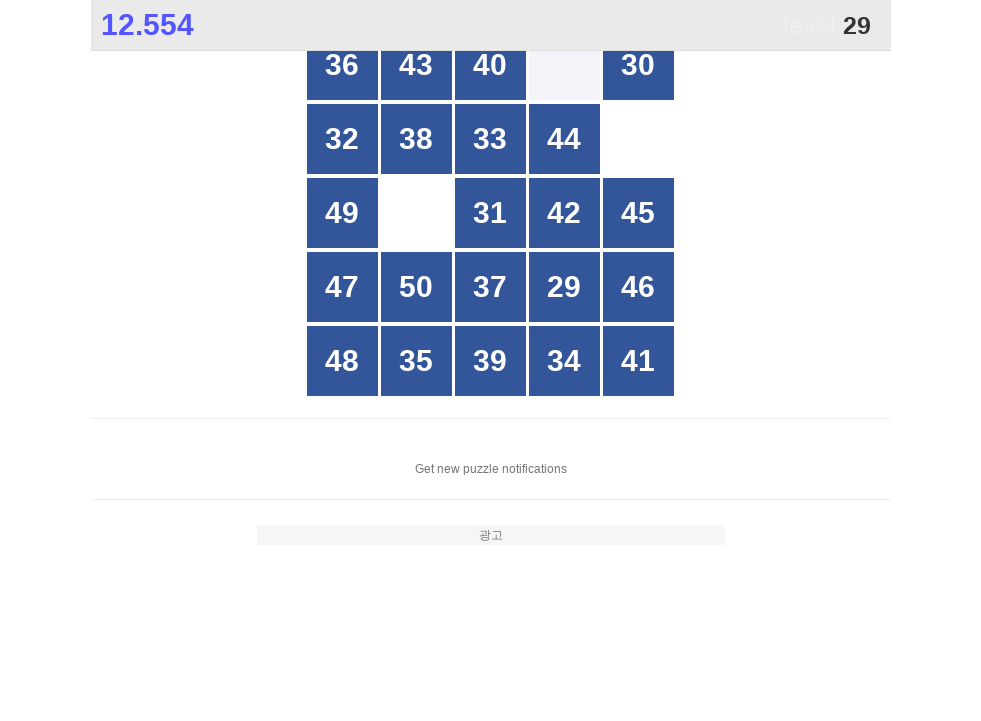

Clicked button number 29 at (564, 287) on xpath=//*[@id="grid"]/div[*] >> nth=15
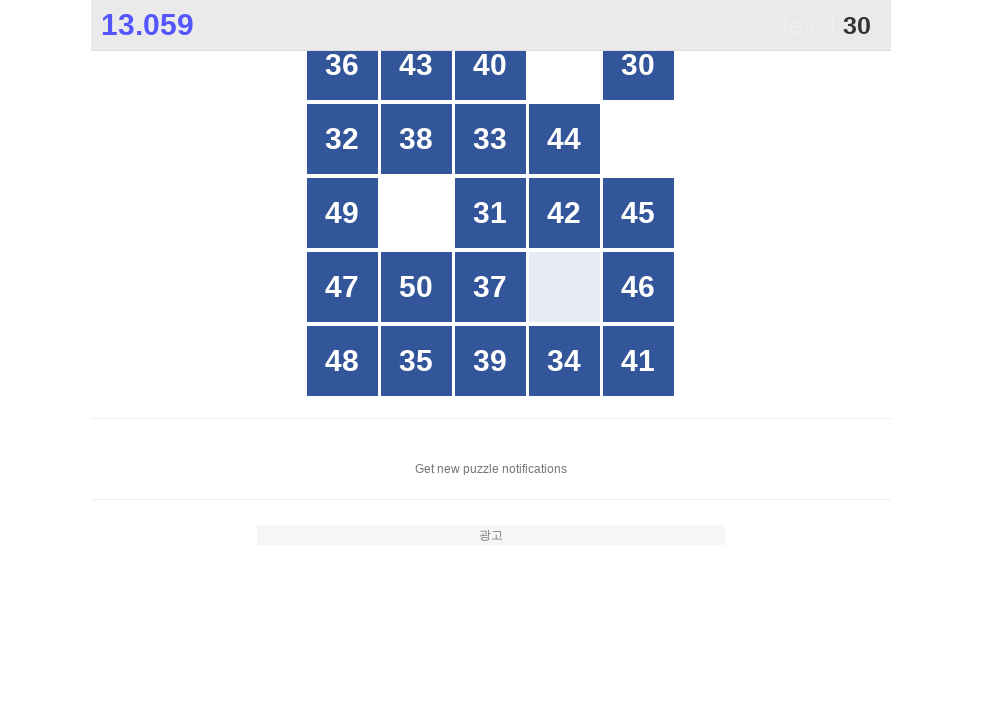

Clicked button number 30 at (638, 65) on xpath=//*[@id="grid"]/div[*] >> nth=3
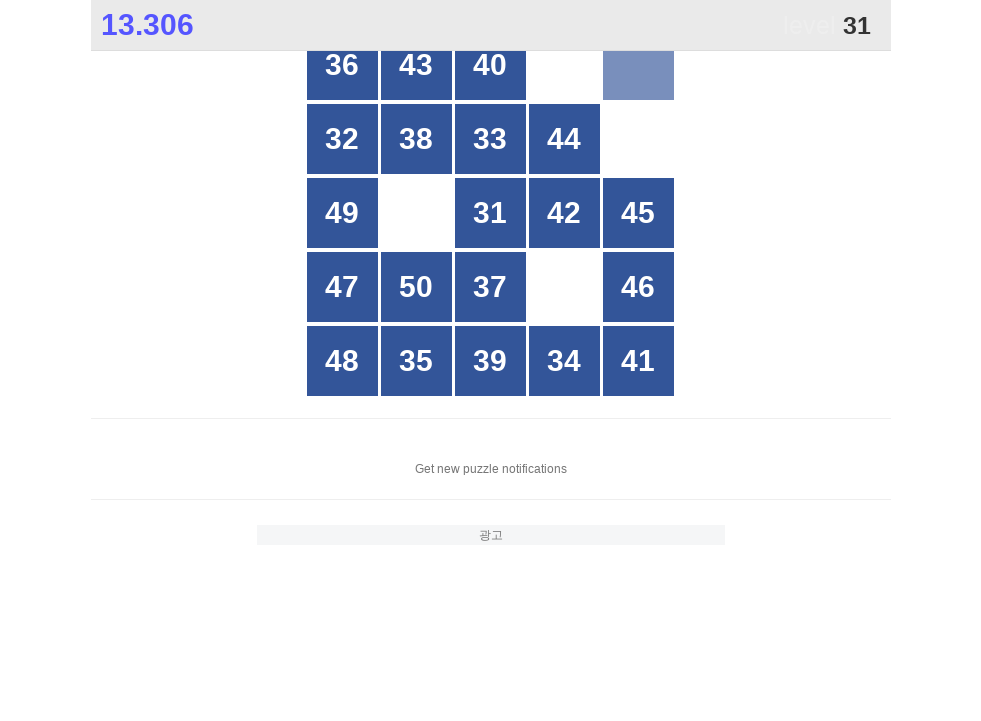

Clicked button number 31 at (490, 213) on xpath=//*[@id="grid"]/div[*] >> nth=8
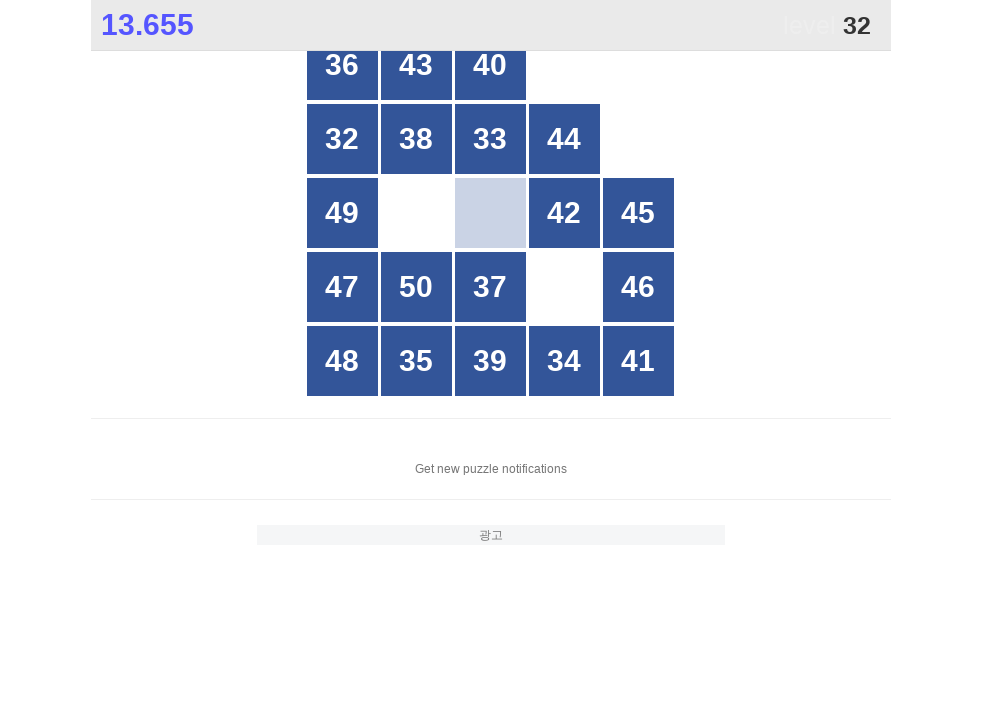

Clicked button number 32 at (342, 139) on xpath=//*[@id="grid"]/div[*] >> nth=3
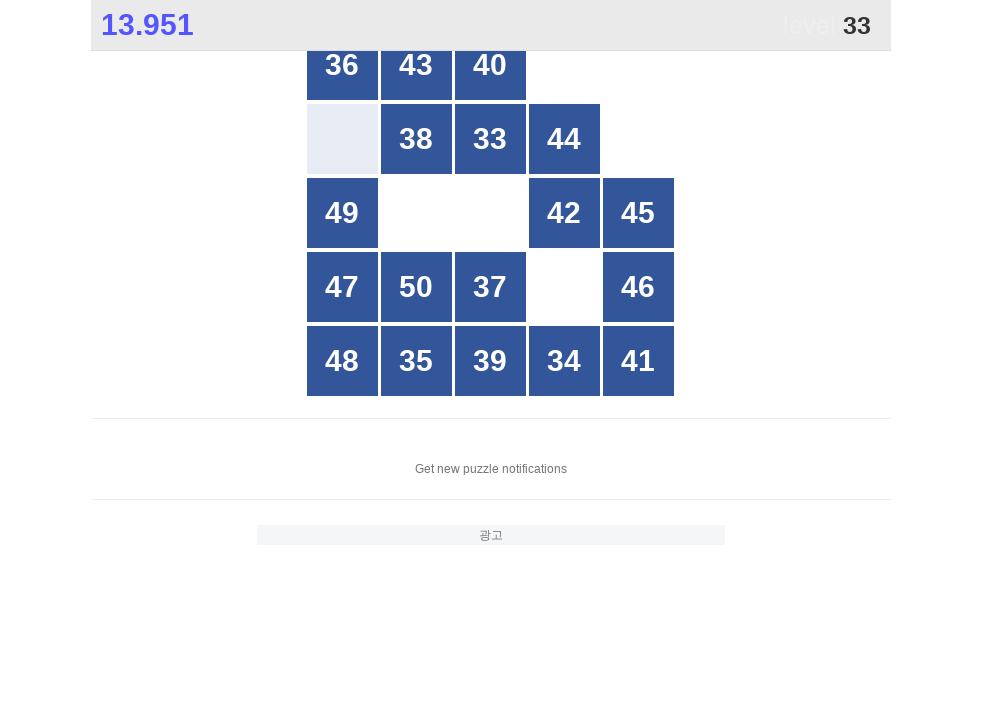

Clicked button number 33 at (490, 139) on xpath=//*[@id="grid"]/div[*] >> nth=4
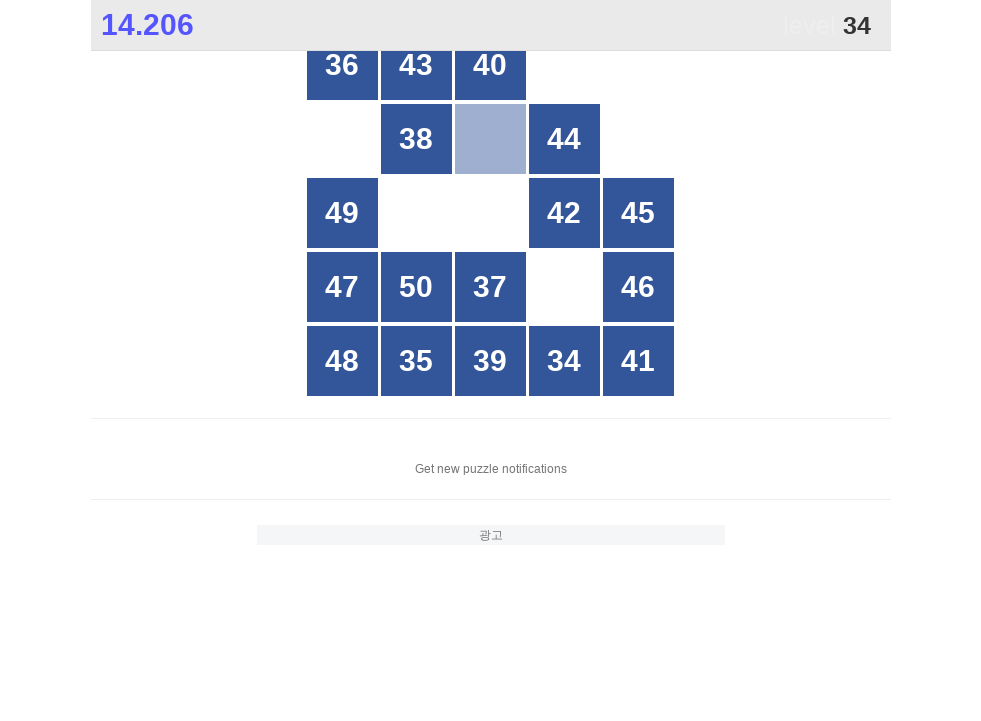

Clicked button number 34 at (564, 361) on xpath=//*[@id="grid"]/div[*] >> nth=15
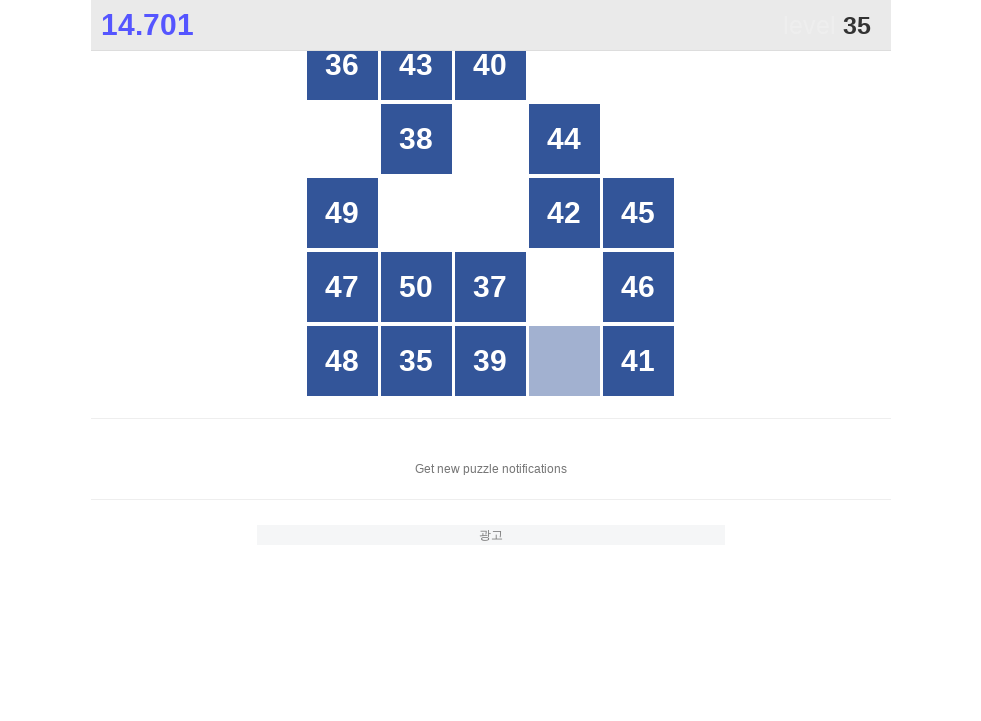

Clicked button number 35 at (416, 361) on xpath=//*[@id="grid"]/div[*] >> nth=13
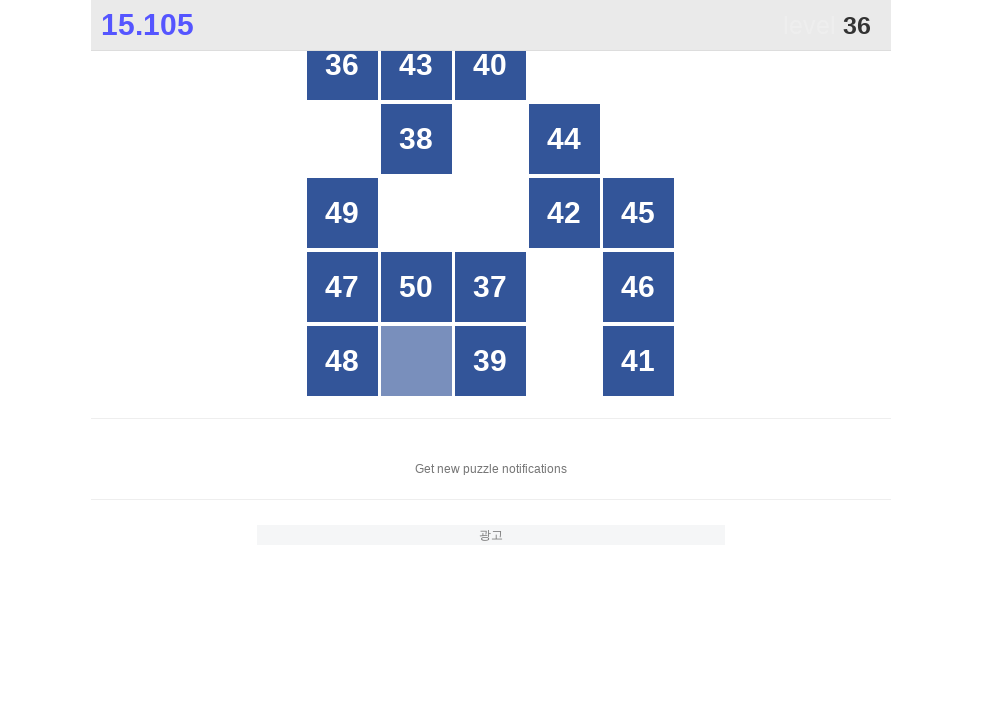

Clicked button number 36 at (342, 65) on xpath=//*[@id="grid"]/div[*] >> nth=0
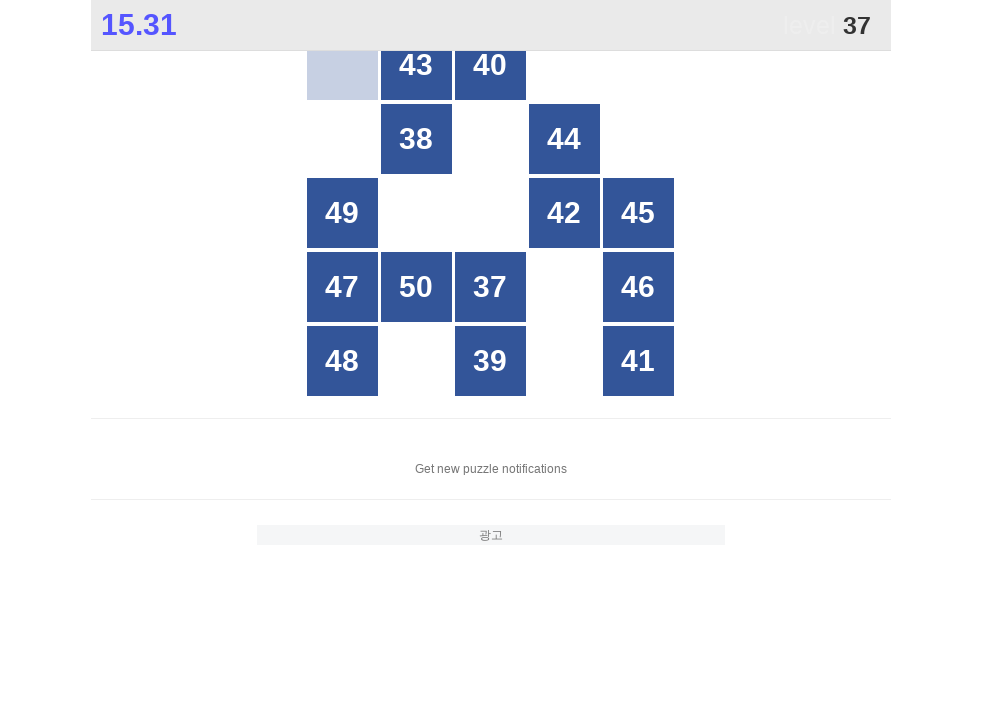

Clicked button number 37 at (490, 287) on xpath=//*[@id="grid"]/div[*] >> nth=9
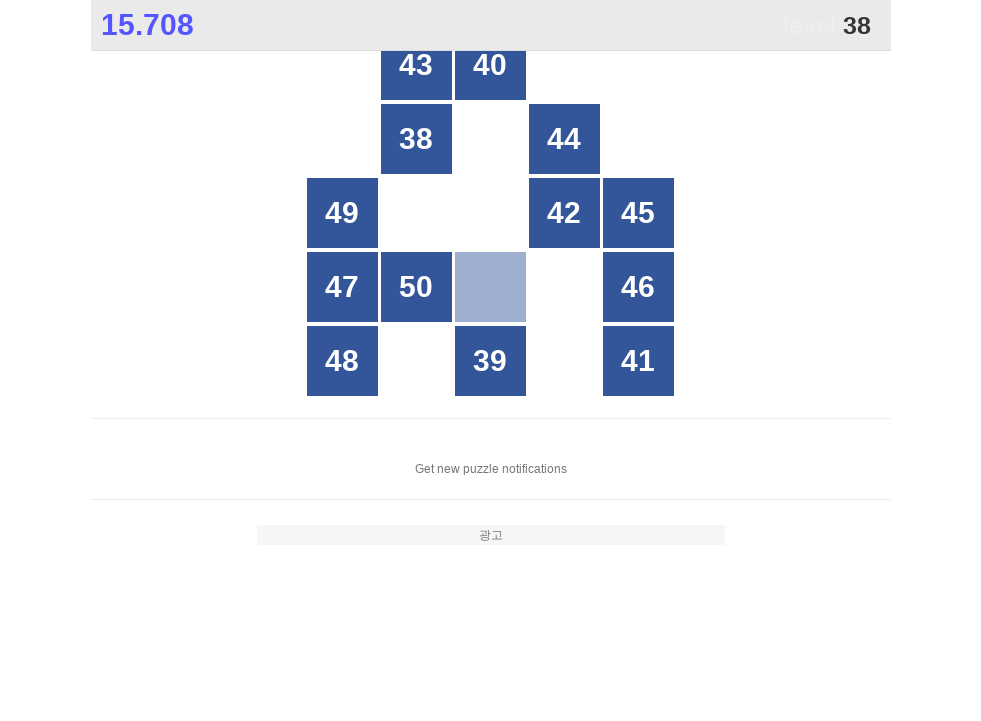

Clicked button number 38 at (416, 139) on xpath=//*[@id="grid"]/div[*] >> nth=2
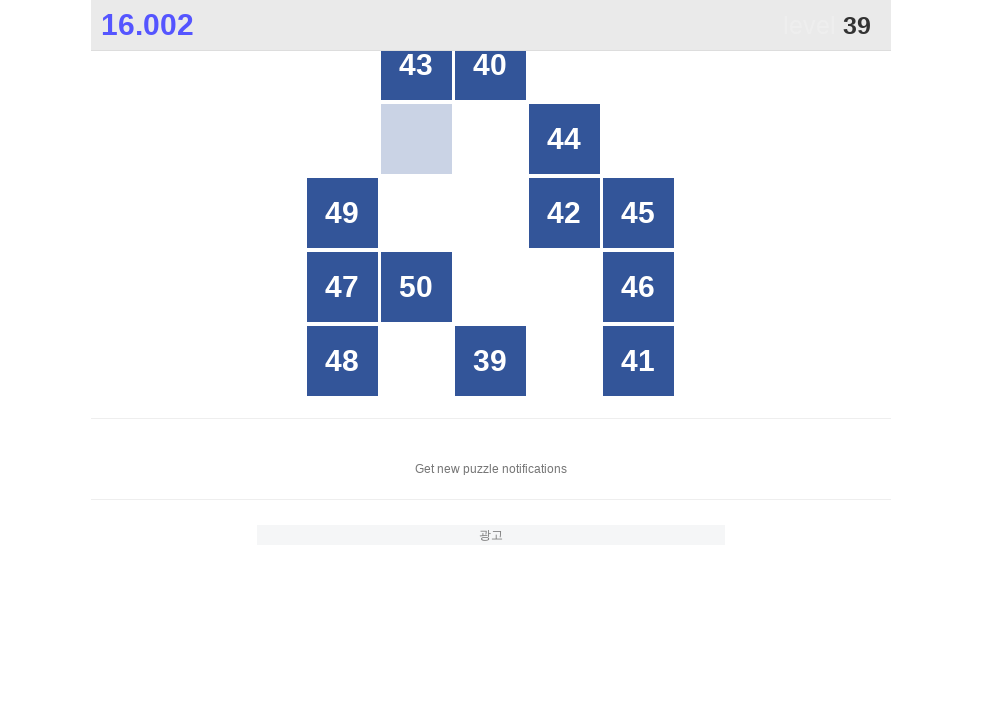

Clicked button number 39 at (490, 361) on xpath=//*[@id="grid"]/div[*] >> nth=10
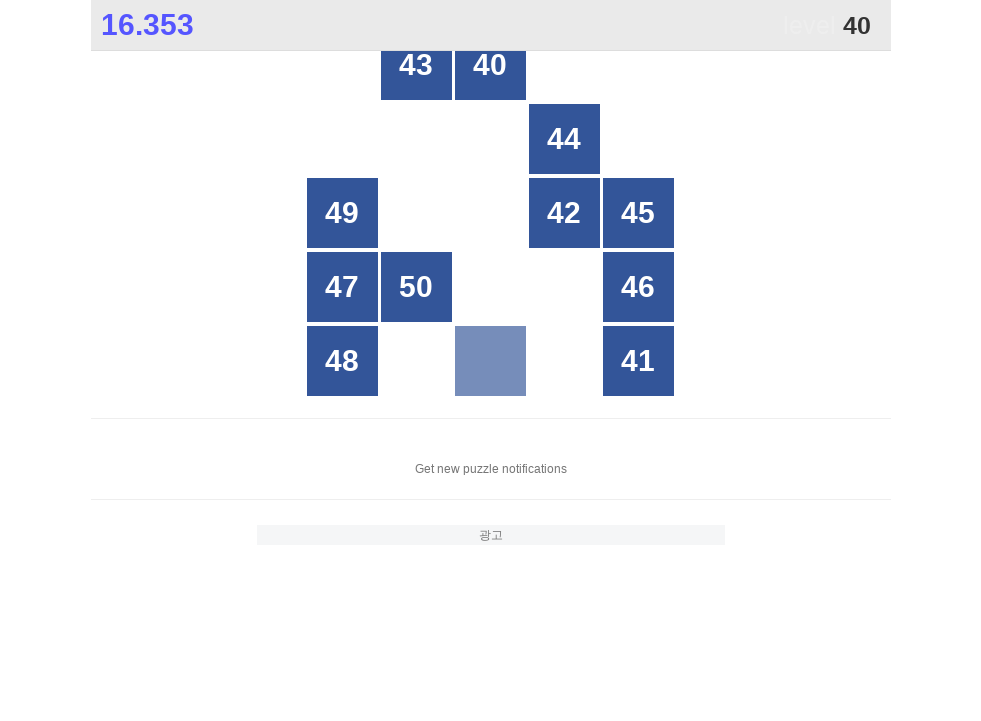

Clicked button number 40 at (490, 65) on xpath=//*[@id="grid"]/div[*] >> nth=1
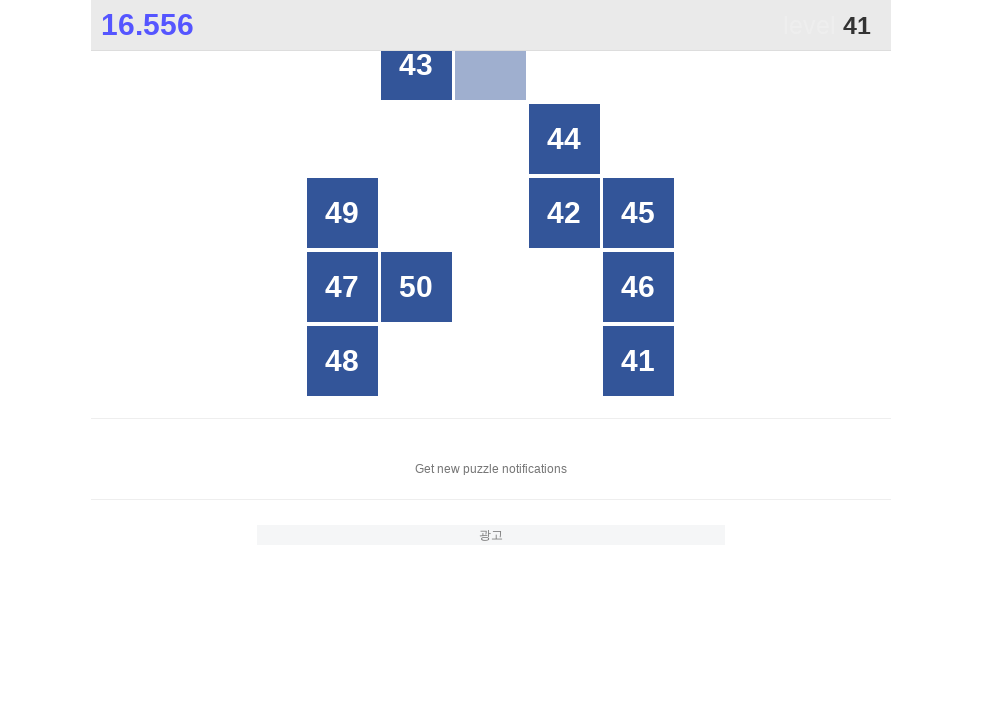

Clicked button number 41 at (638, 361) on xpath=//*[@id="grid"]/div[*] >> nth=9
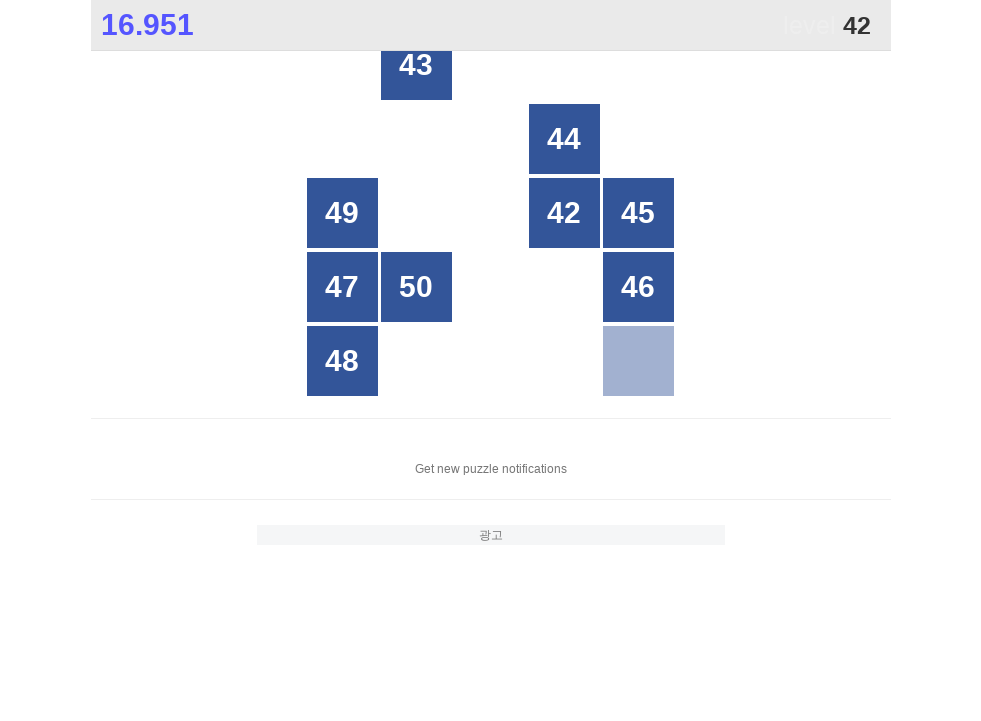

Clicked button number 42 at (564, 213) on xpath=//*[@id="grid"]/div[*] >> nth=3
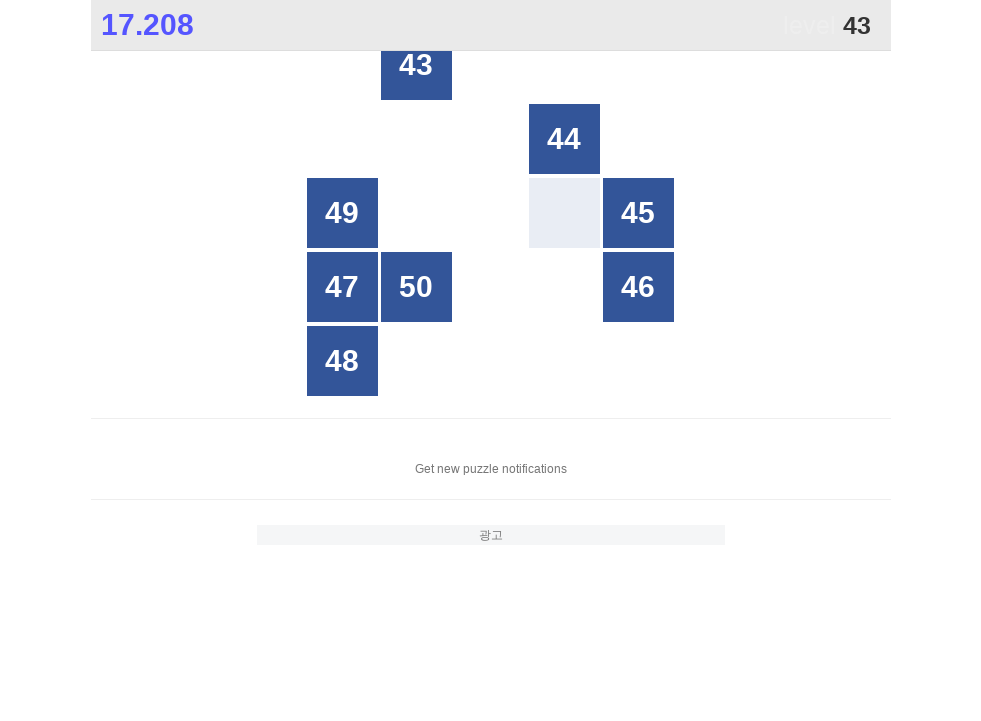

Clicked button number 43 at (416, 65) on xpath=//*[@id="grid"]/div[*] >> nth=0
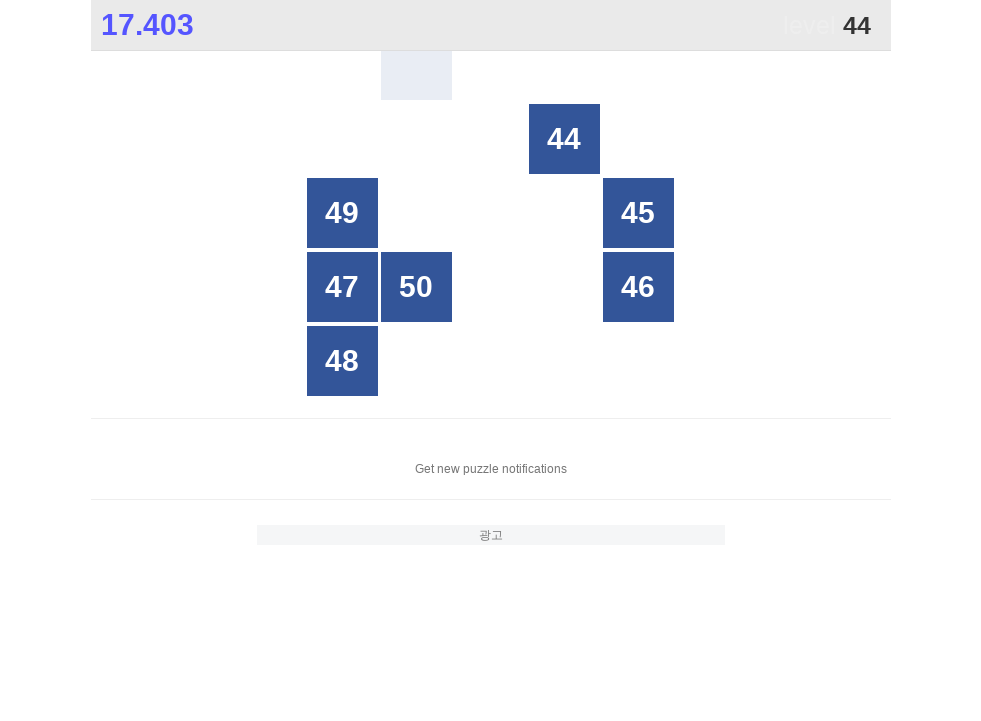

Clicked button number 44 at (564, 139) on xpath=//*[@id="grid"]/div[*] >> nth=0
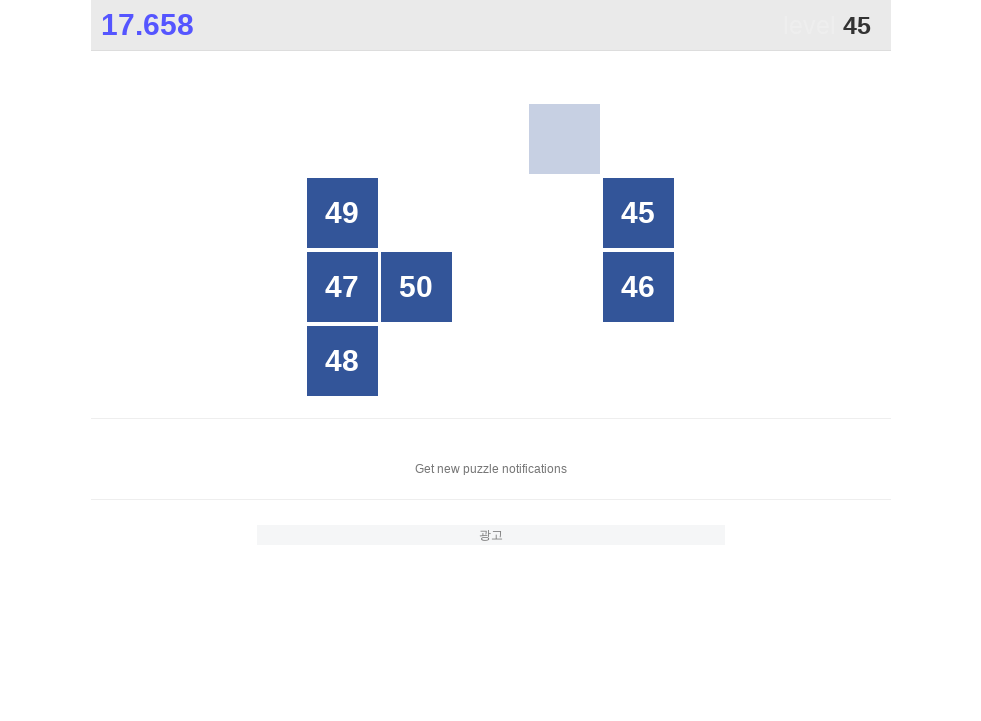

Clicked button number 45 at (638, 213) on xpath=//*[@id="grid"]/div[*] >> nth=1
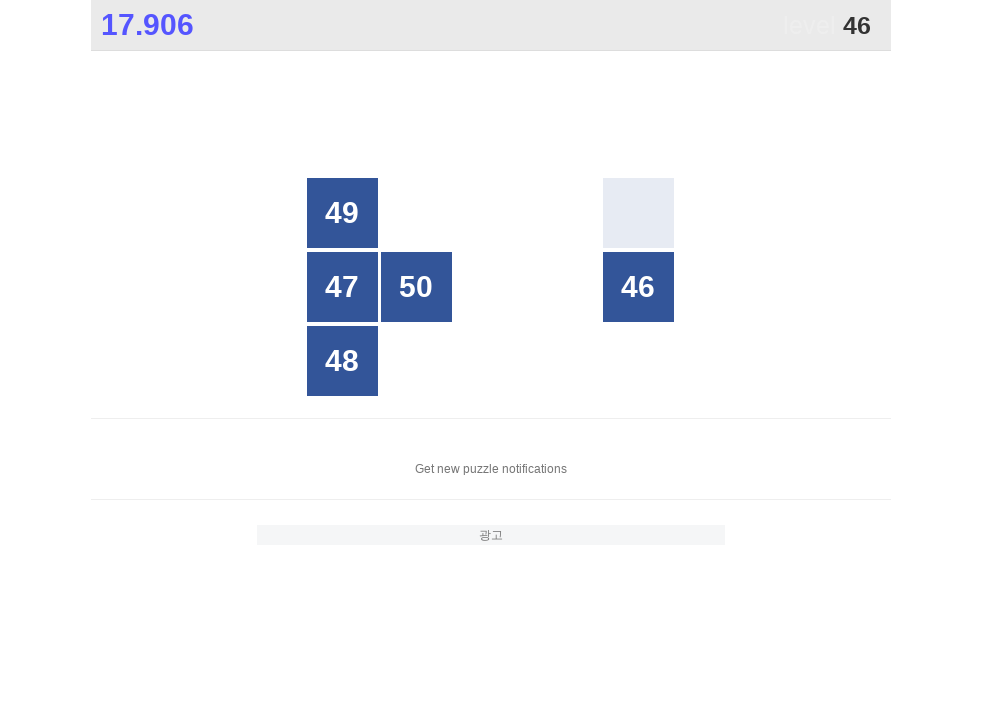

Clicked button number 46 at (638, 287) on xpath=//*[@id="grid"]/div[*] >> nth=3
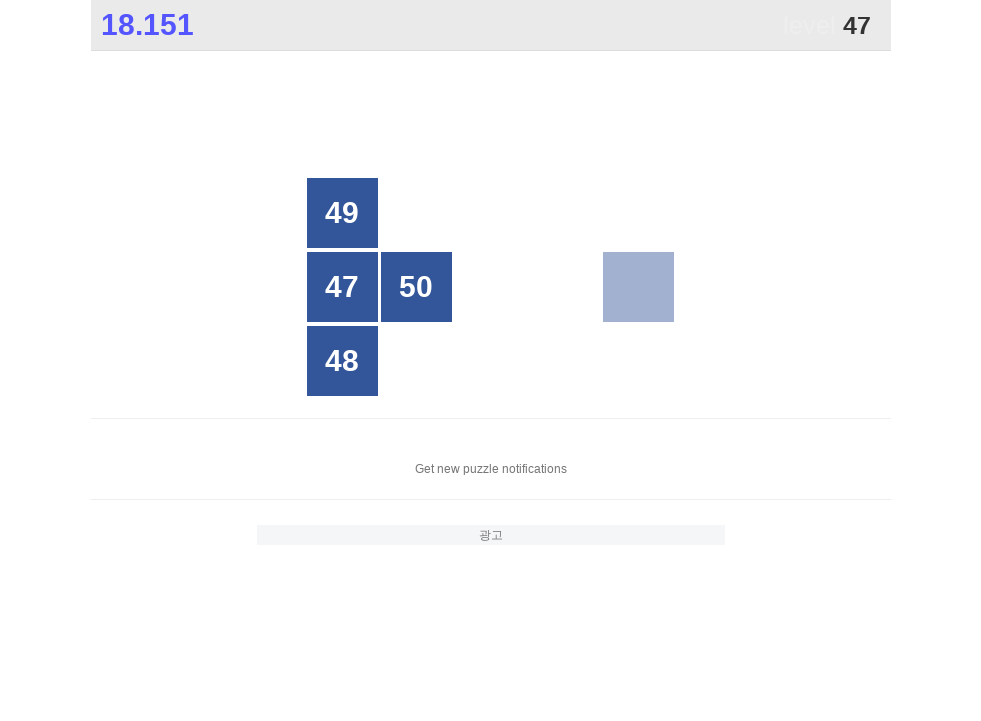

Clicked button number 47 at (342, 287) on xpath=//*[@id="grid"]/div[*] >> nth=1
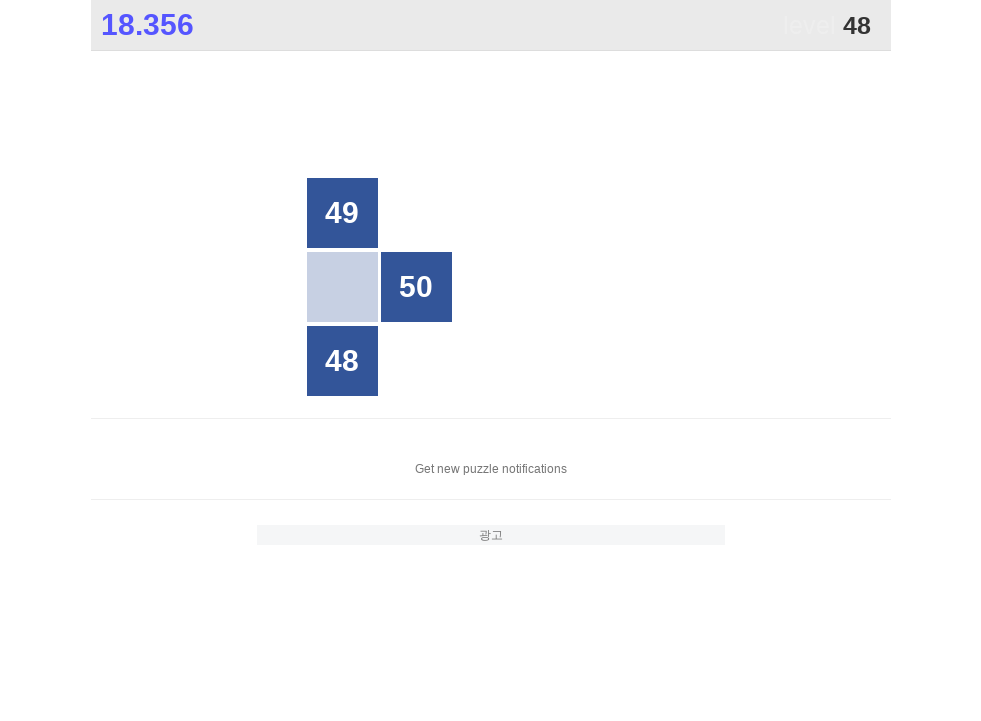

Clicked button number 48 at (342, 361) on xpath=//*[@id="grid"]/div[*] >> nth=2
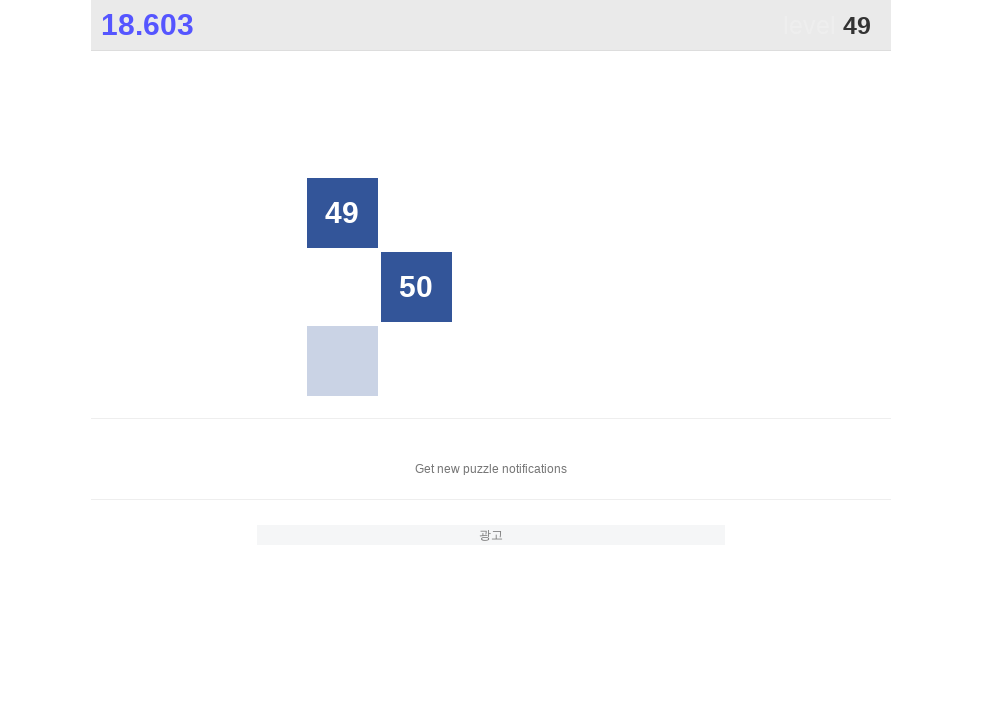

Clicked button number 49 at (342, 213) on xpath=//*[@id="grid"]/div[*] >> nth=0
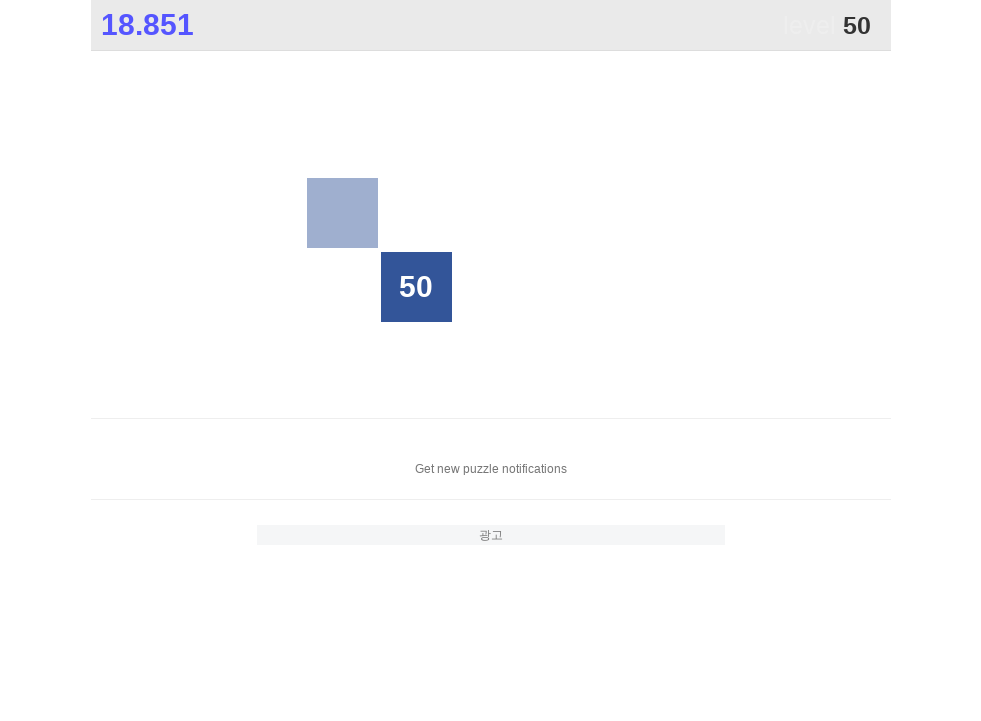

Clicked button number 50 at (416, 287) on xpath=//*[@id="grid"]/div[*] >> nth=0
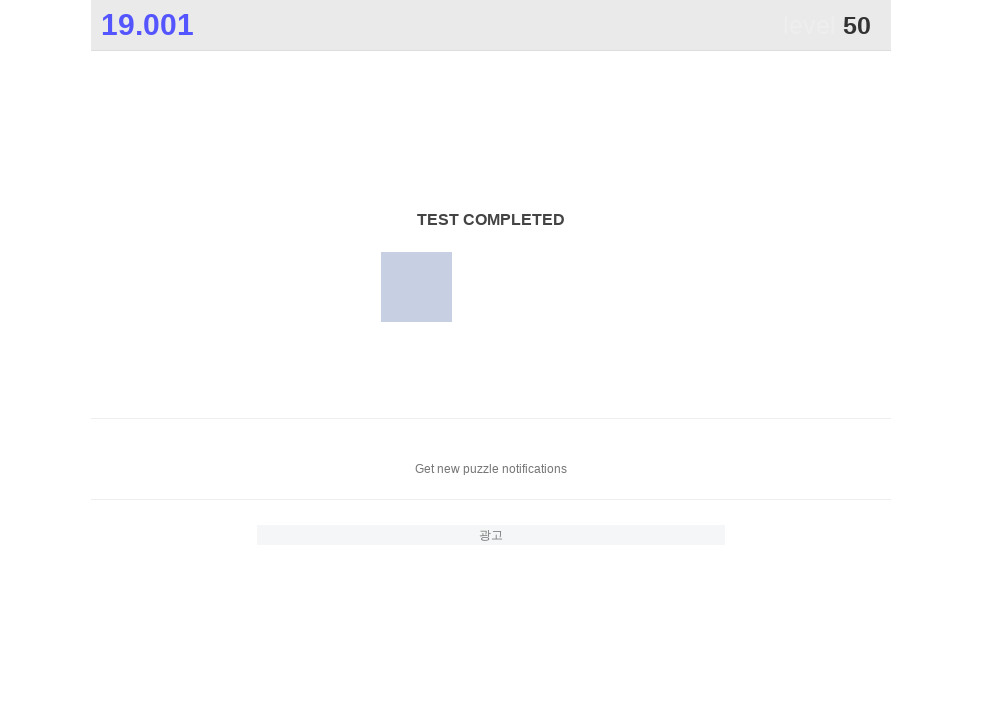

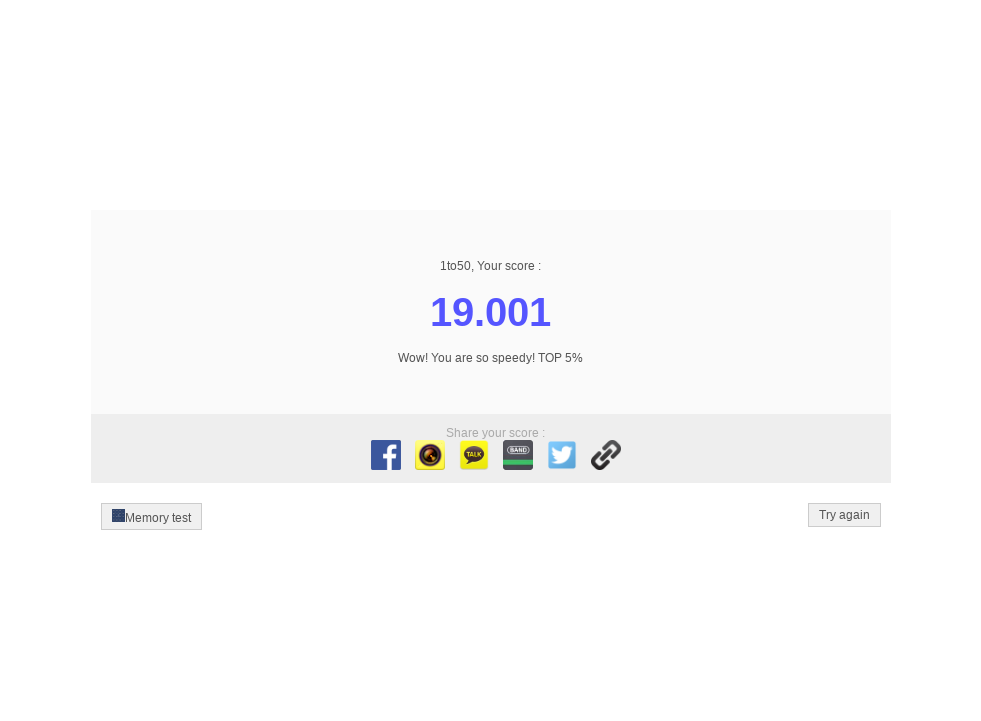